Tests drag and drop slider functionality by dragging a slider to reach a target value of 95

Starting URL: https://www.lambdatest.com/selenium-playground

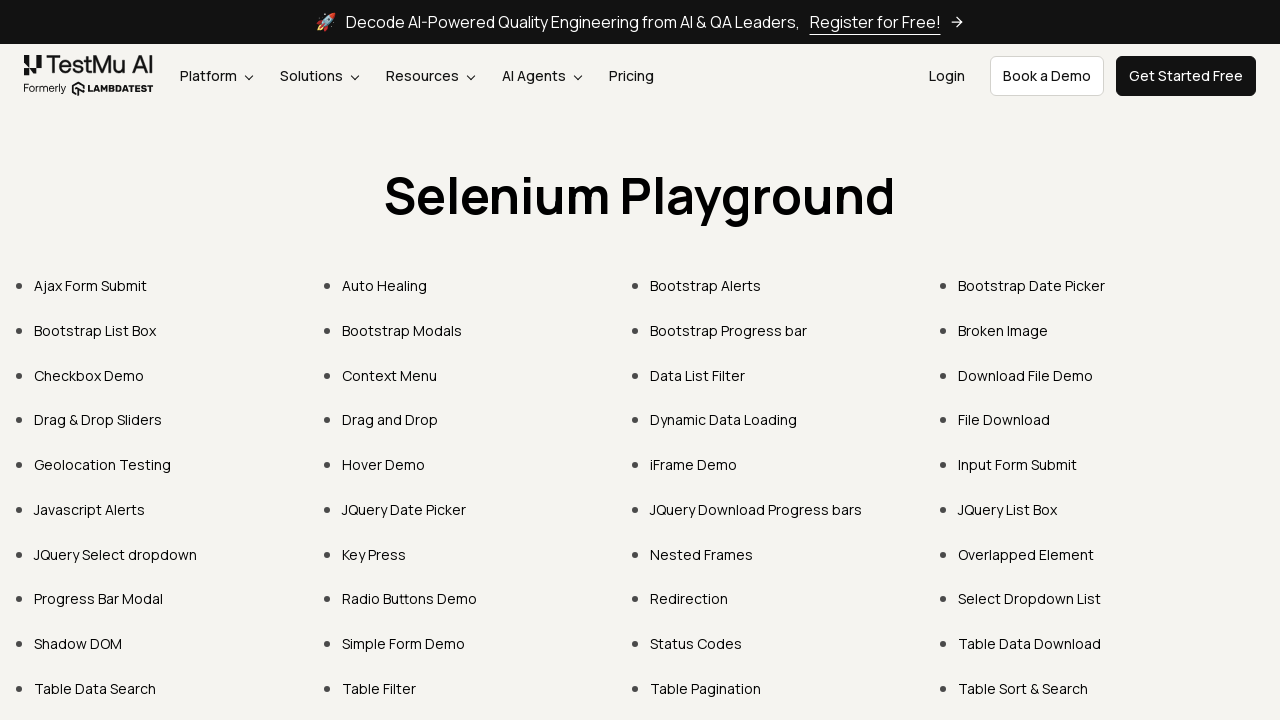

Clicked on 'Drag & Drop Sliders' link at (98, 420) on text=Drag & Drop Sliders
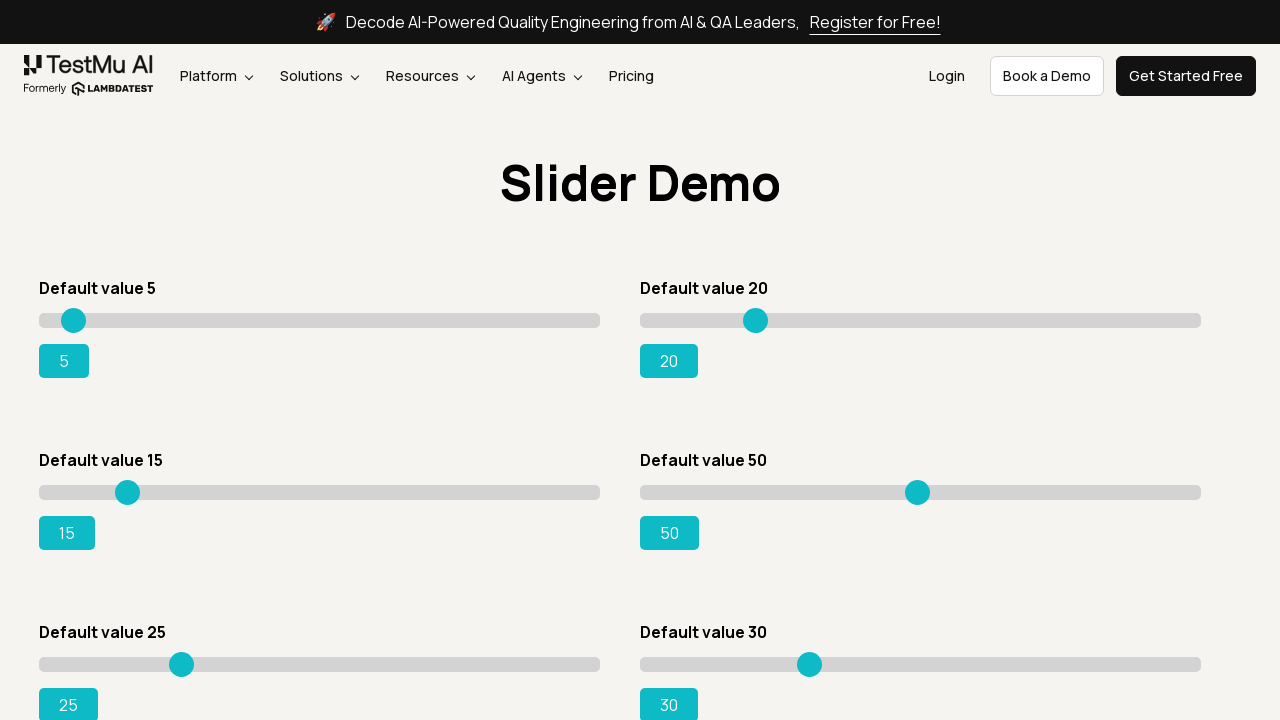

Slider page loaded - element #slider3 is visible
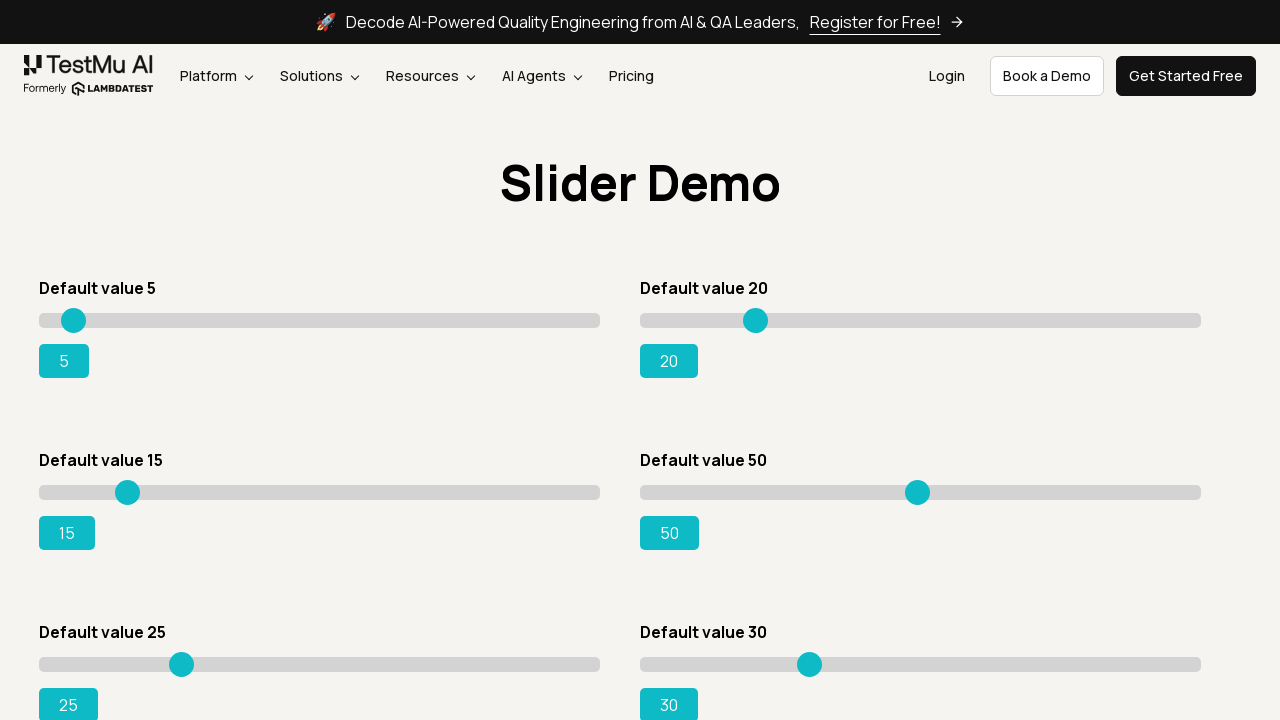

Located slider element and range display element
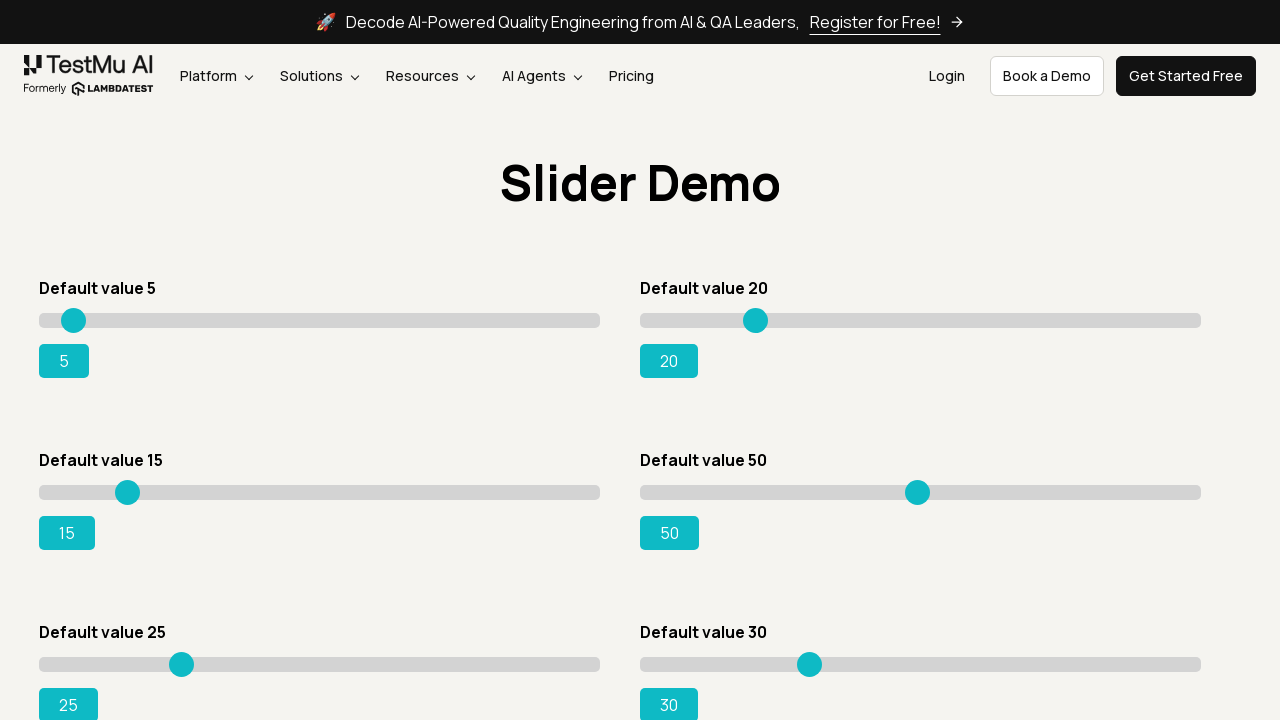

Retrieved bounding box of slider element
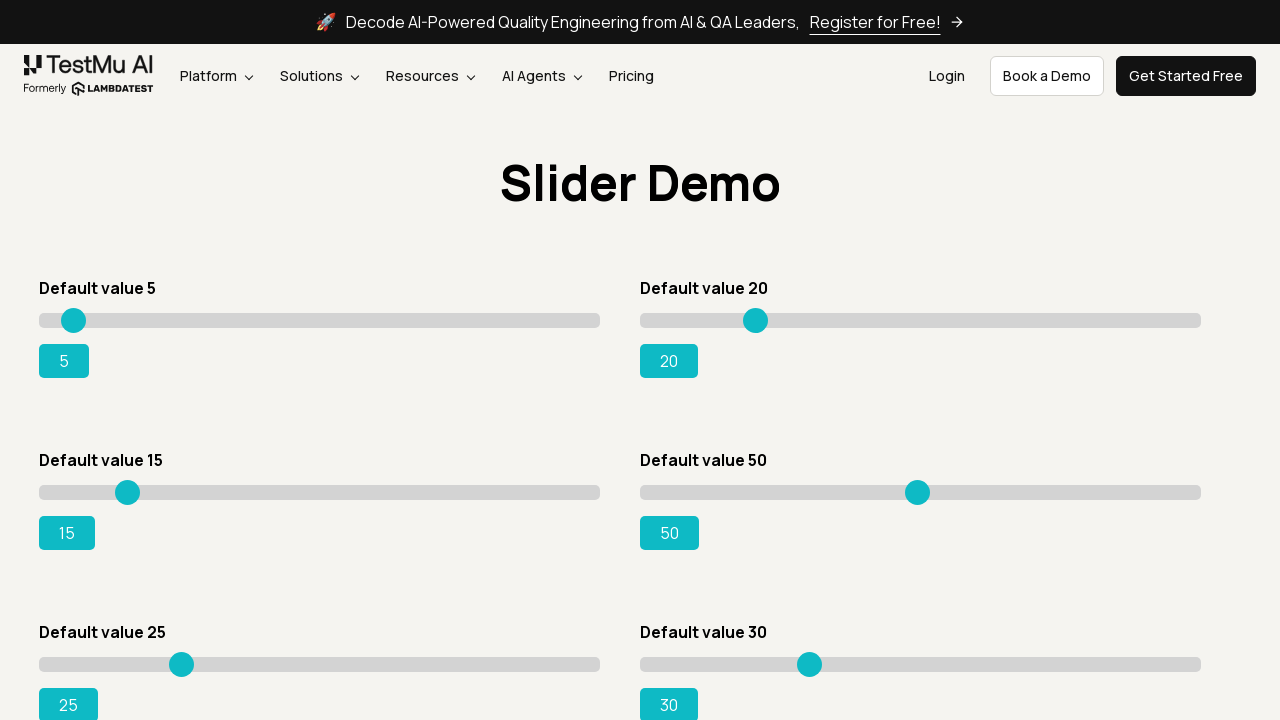

Moved mouse to slider center position at (320, 492)
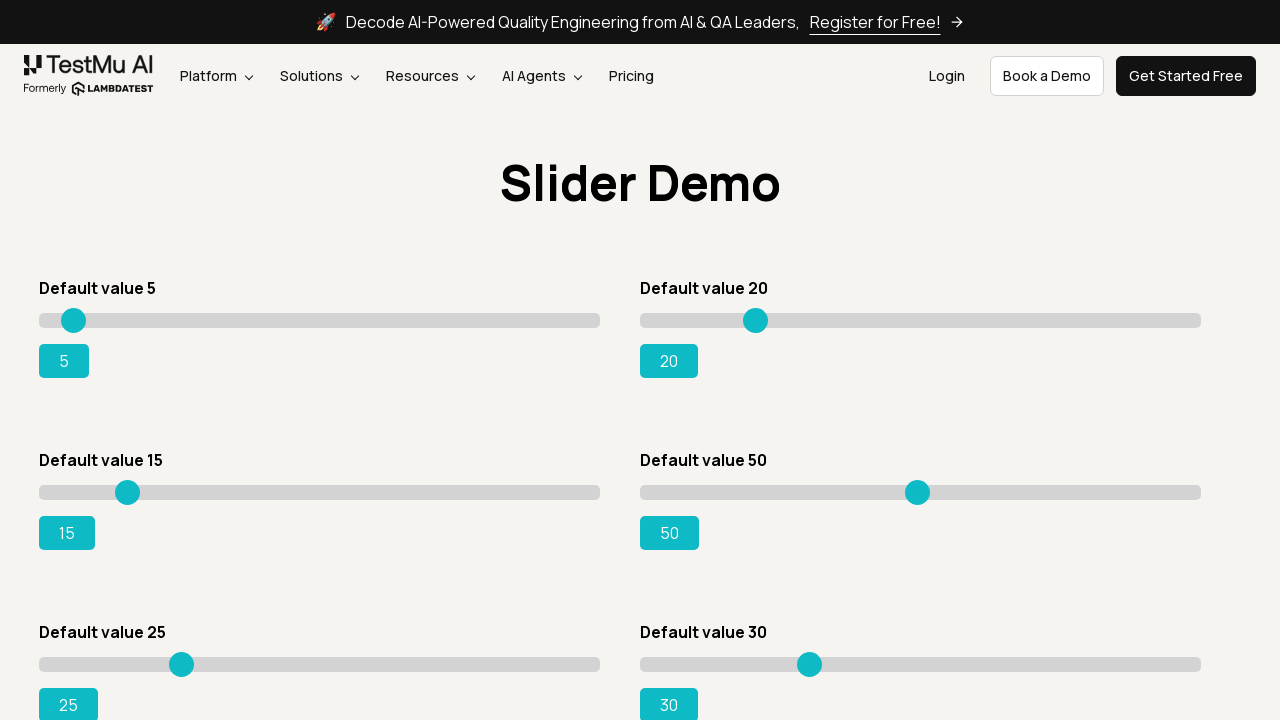

Pressed mouse button down on slider at (320, 492)
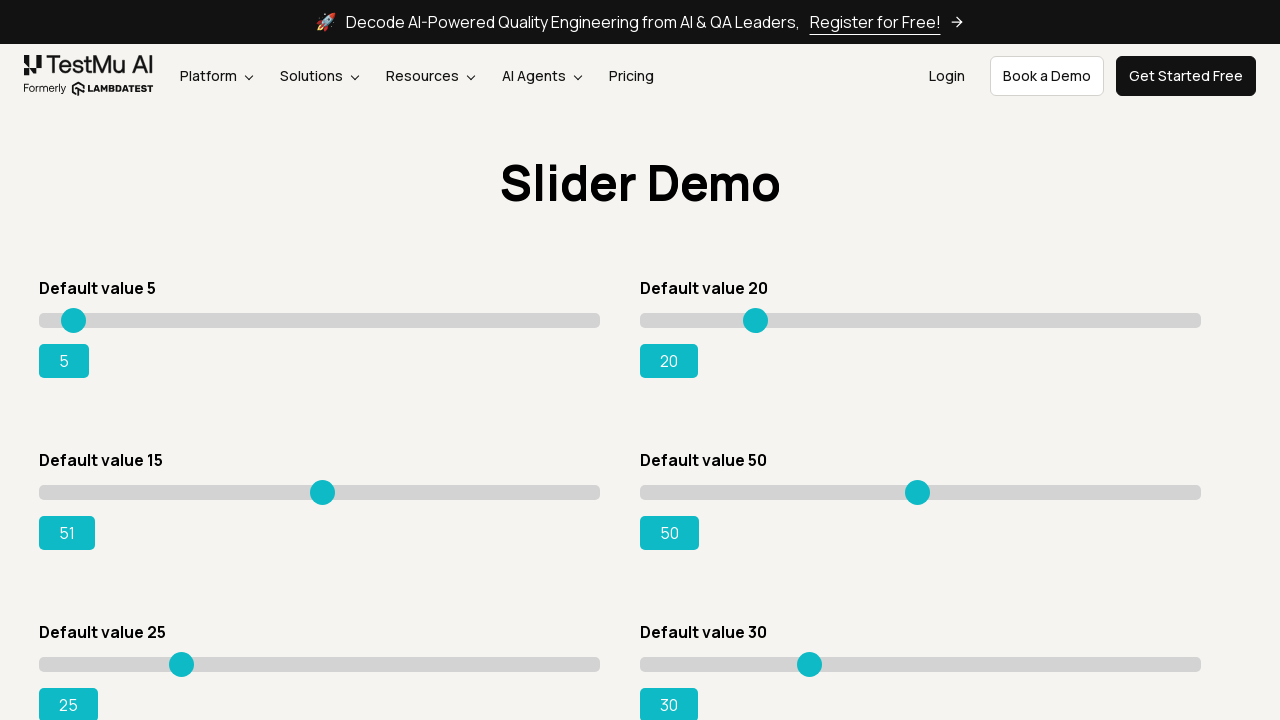

Dragged slider to target position (x_ratio: 0.91) at (550, 492)
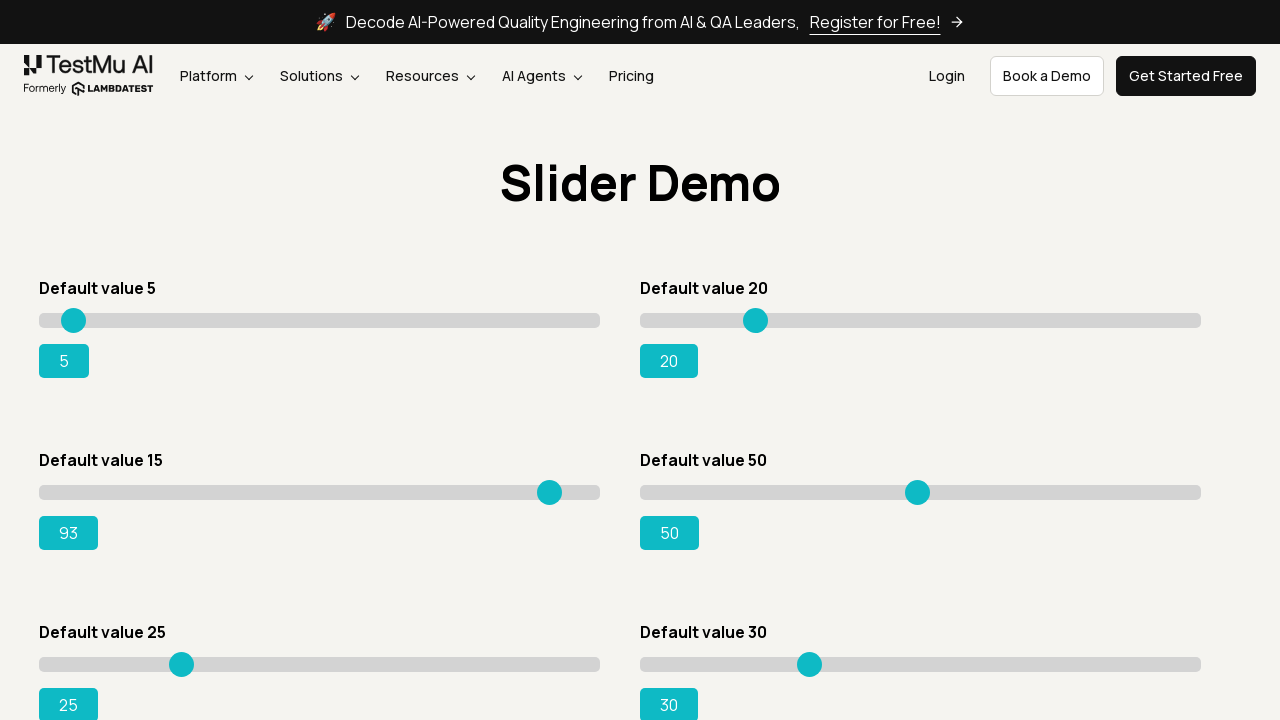

Released mouse button after dragging slider at (550, 492)
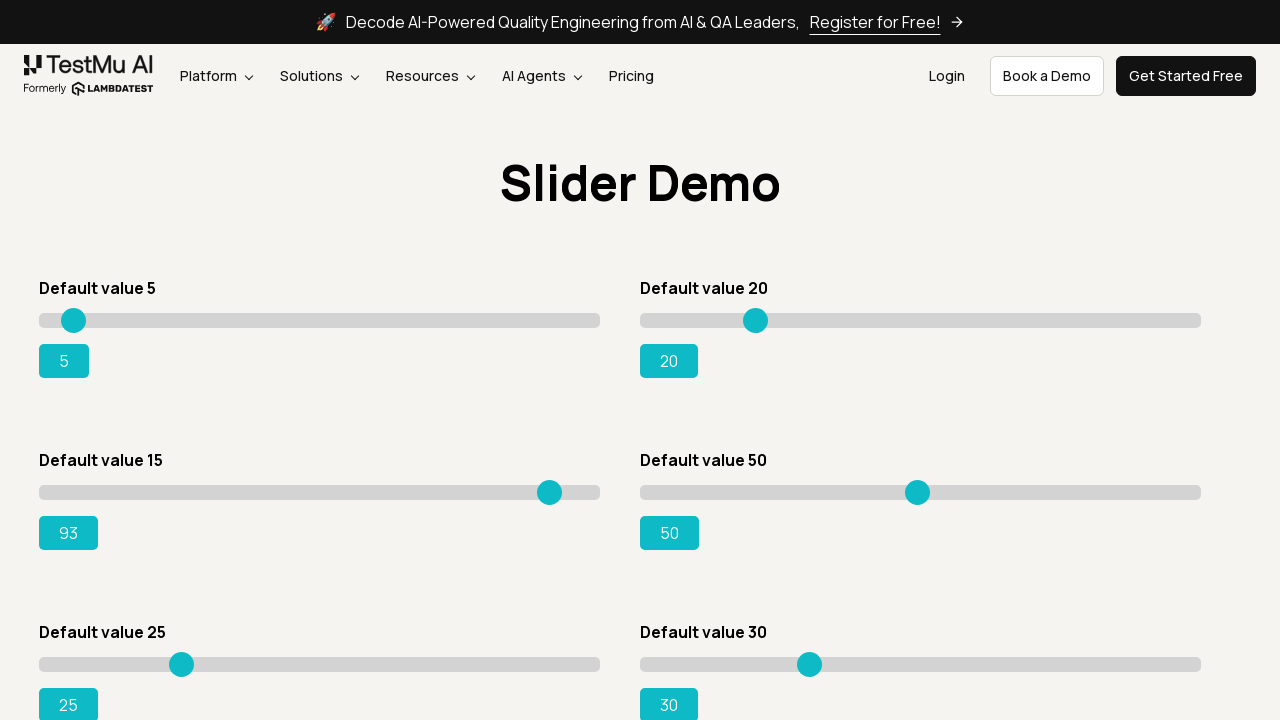

Checked current slider value: 93
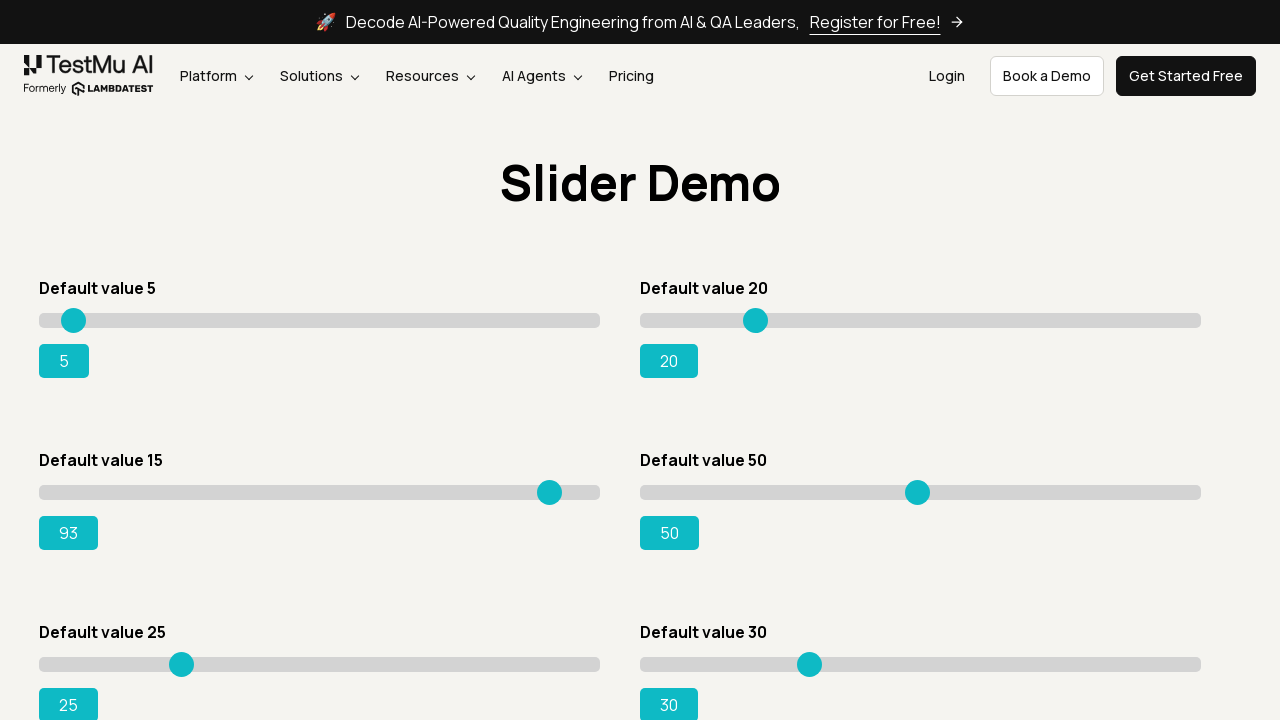

Target value not reached yet, adjusting slider width and retrying
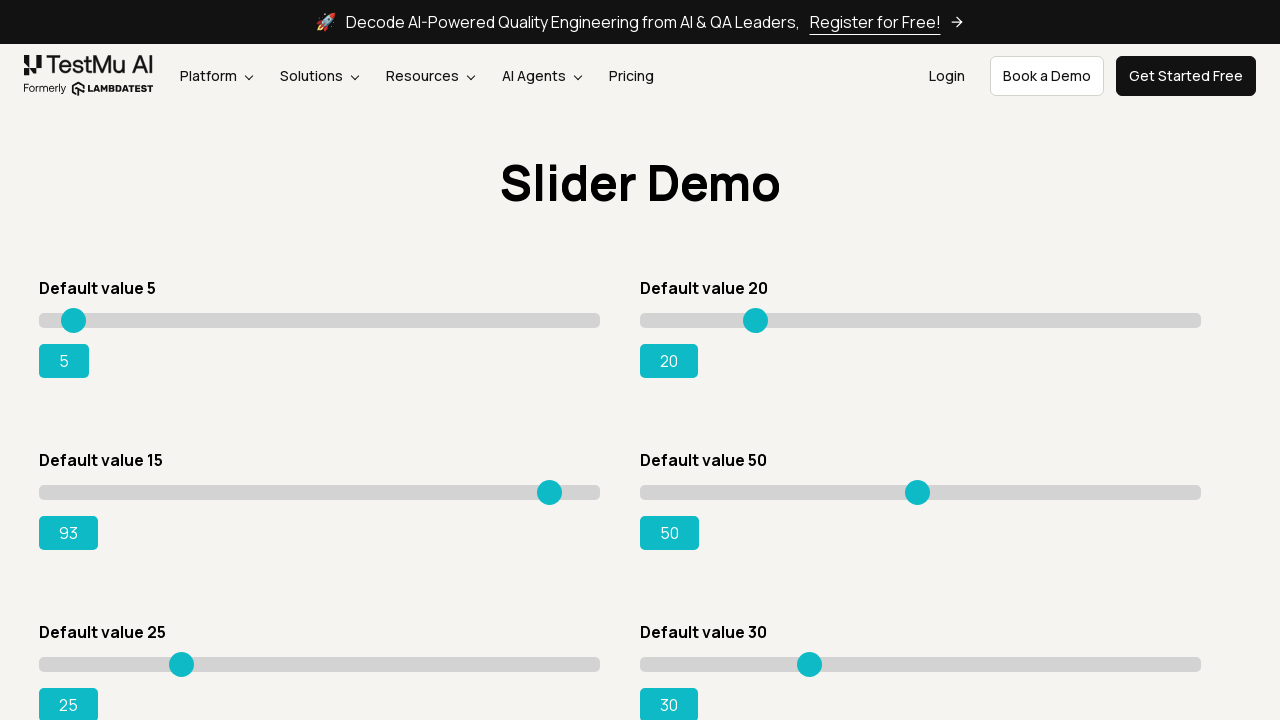

Moved mouse to slider center position at (320, 492)
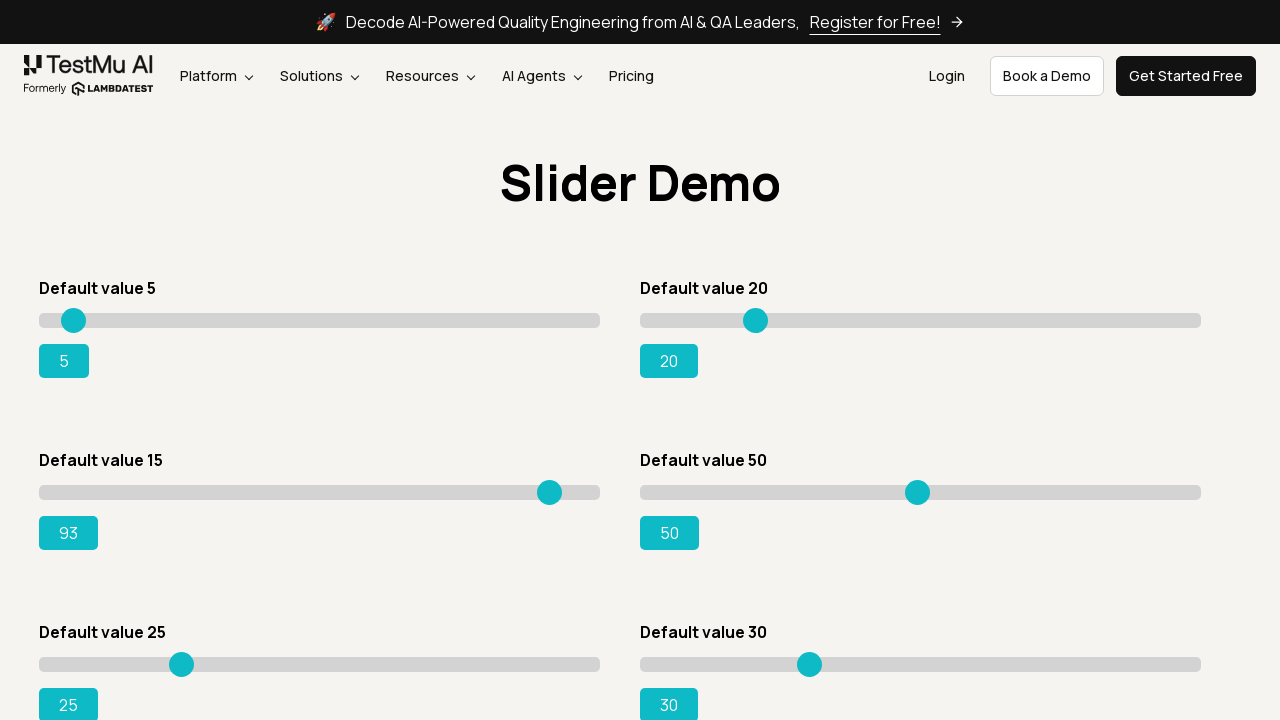

Pressed mouse button down on slider at (320, 492)
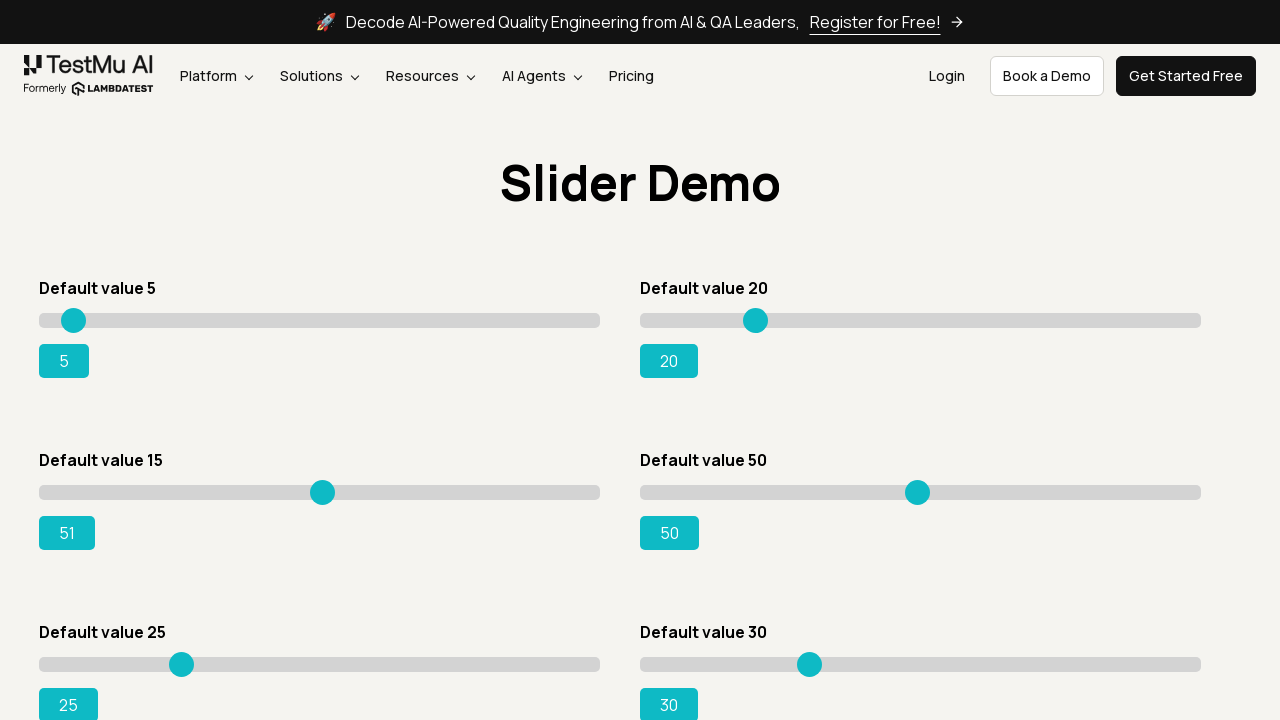

Dragged slider to target position (x_ratio: 0.91) at (550, 492)
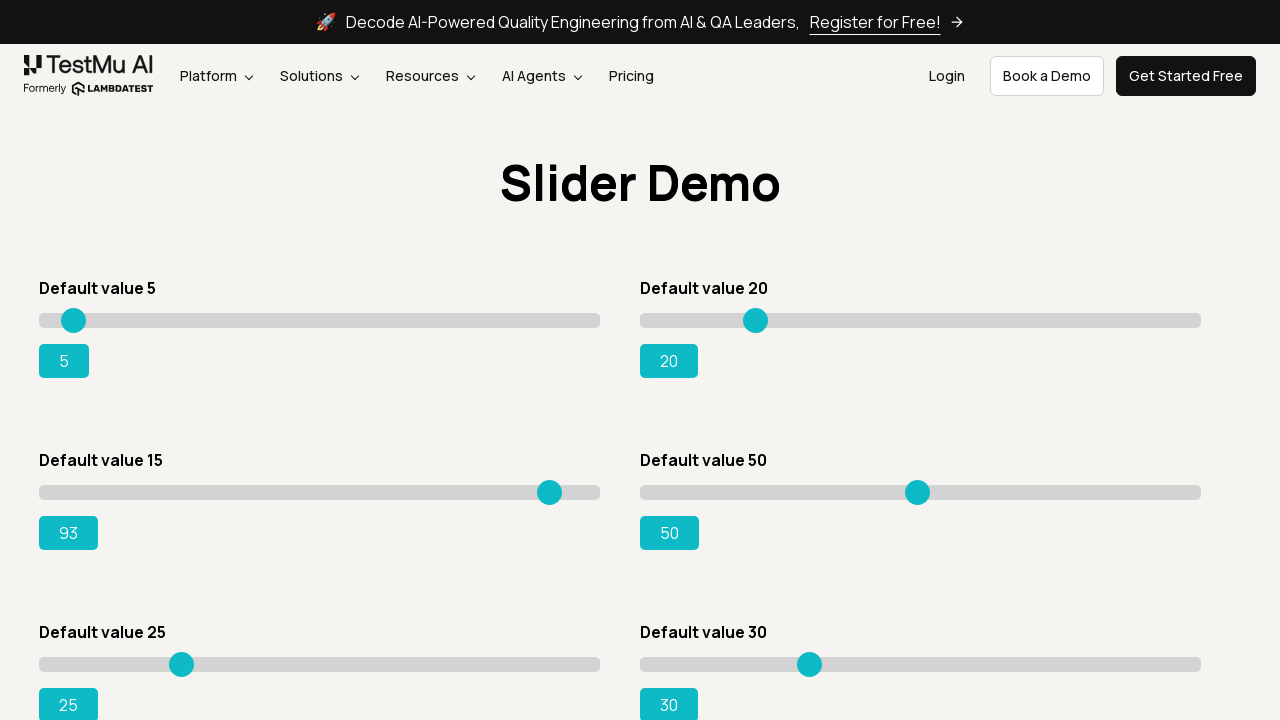

Released mouse button after dragging slider at (550, 492)
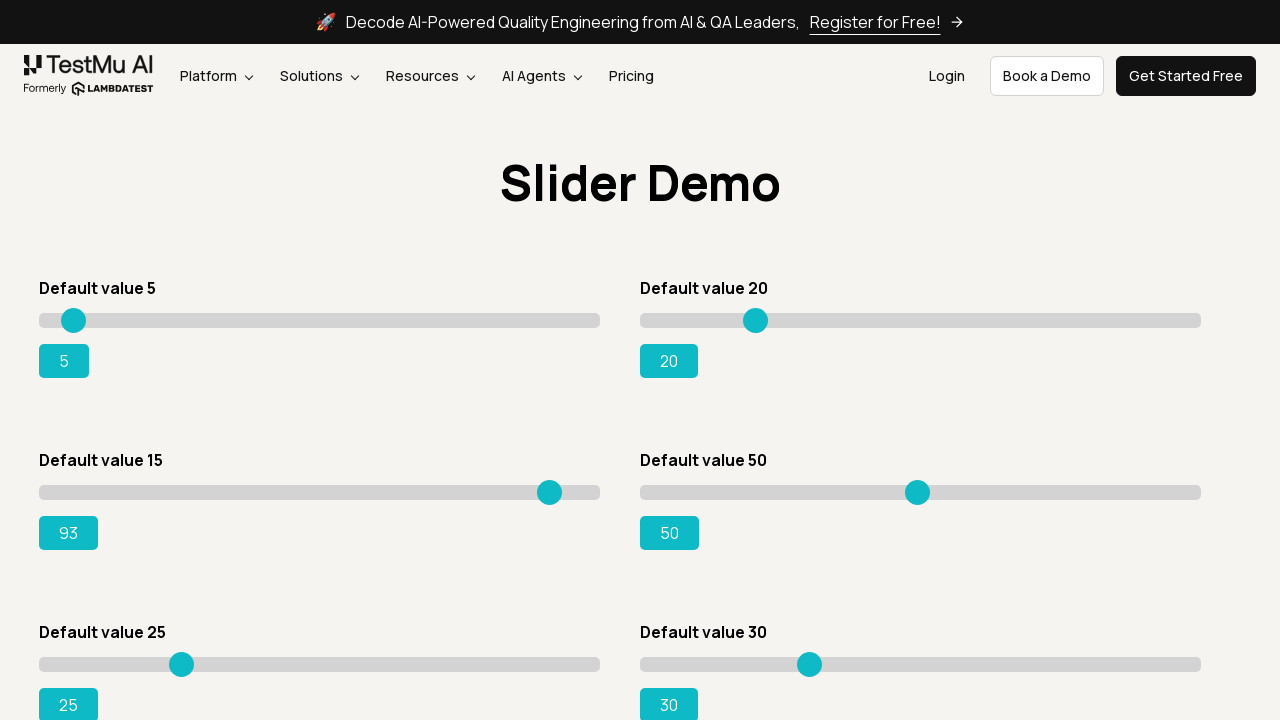

Checked current slider value: 93
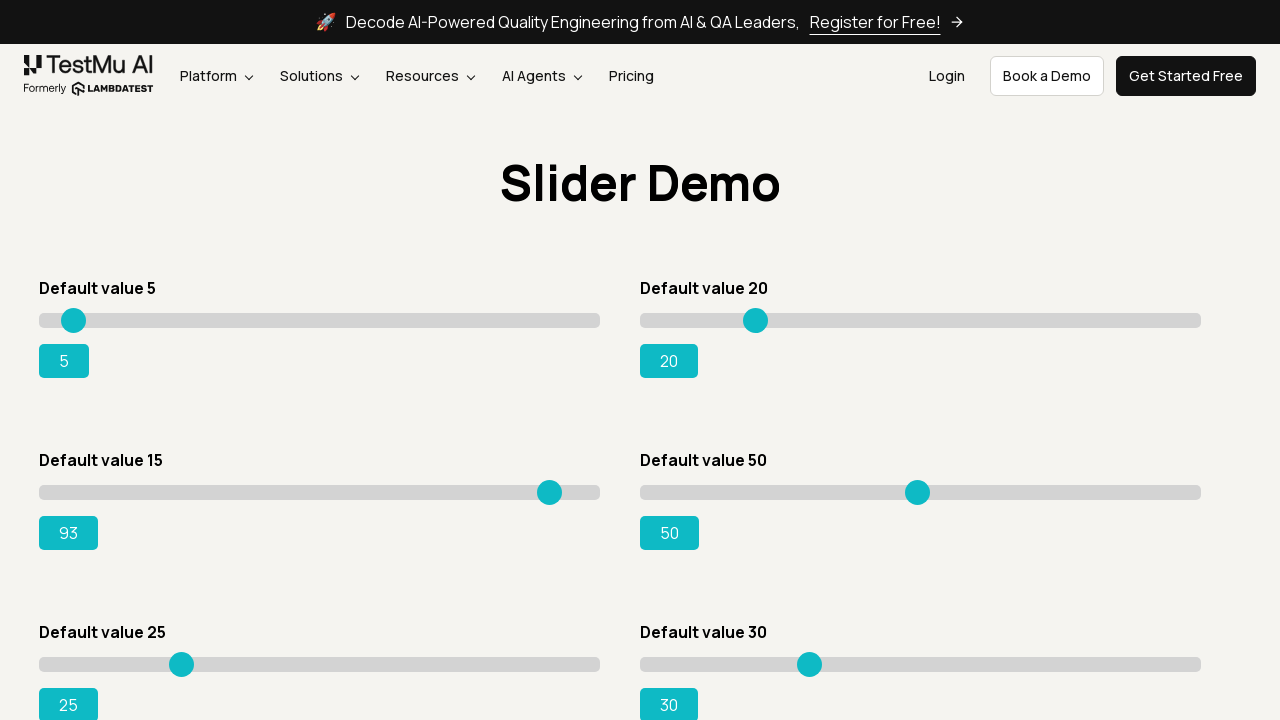

Target value not reached yet, adjusting slider width and retrying
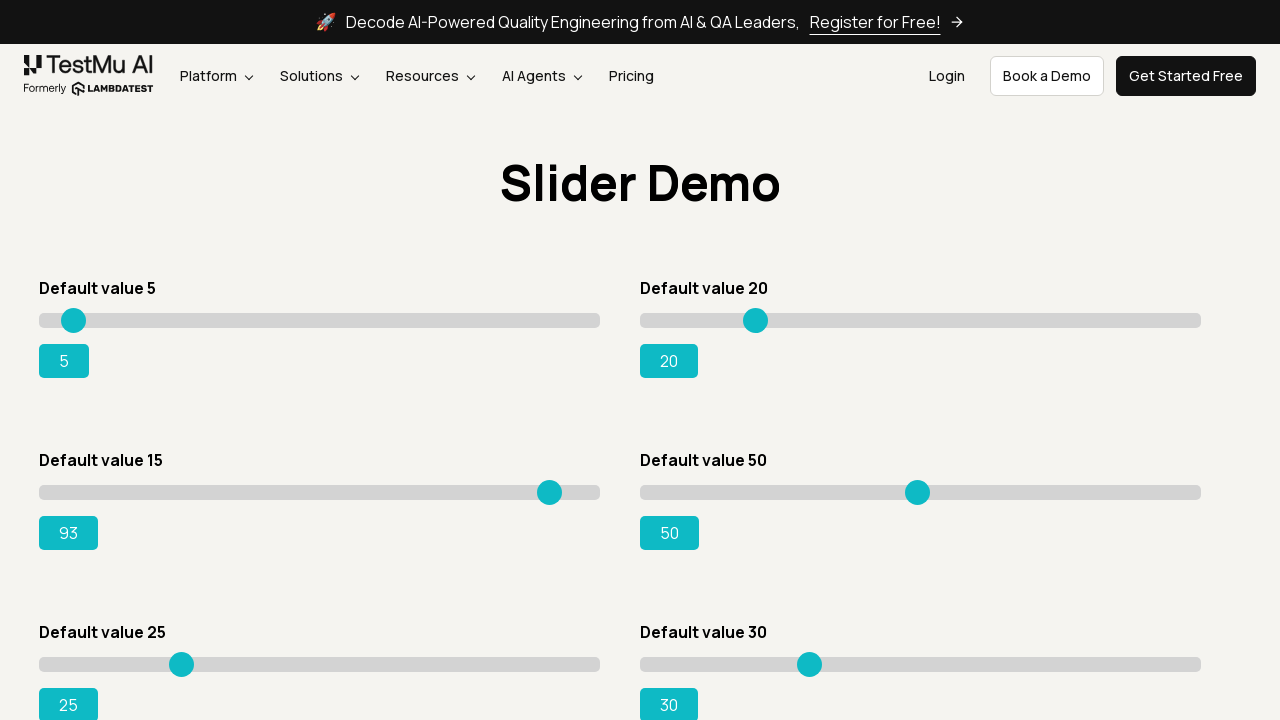

Moved mouse to slider center position at (320, 492)
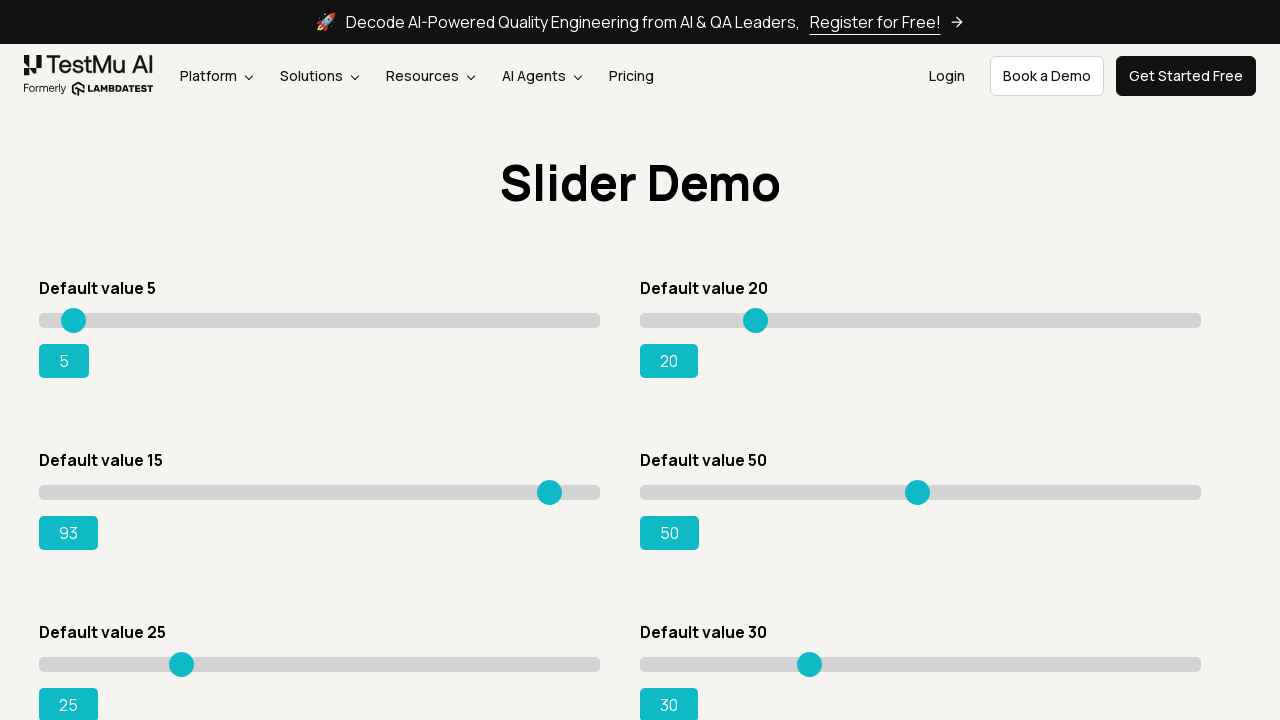

Pressed mouse button down on slider at (320, 492)
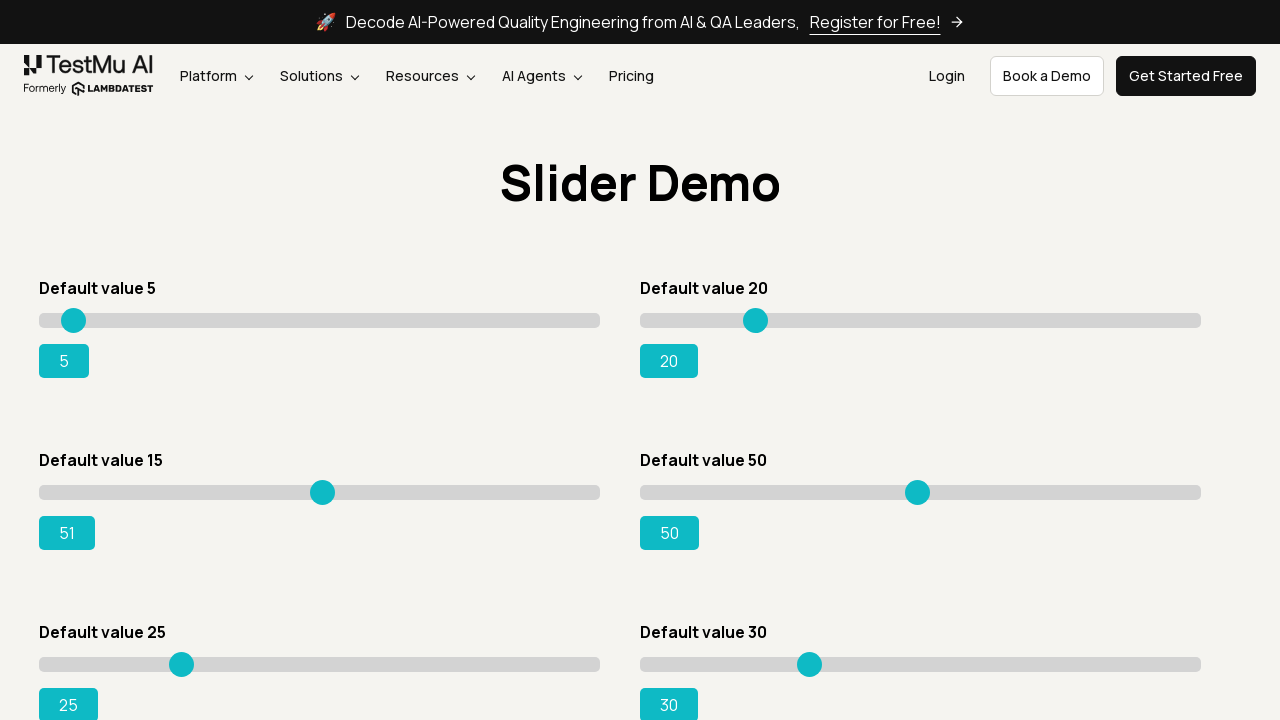

Dragged slider to target position (x_ratio: 0.91) at (551, 492)
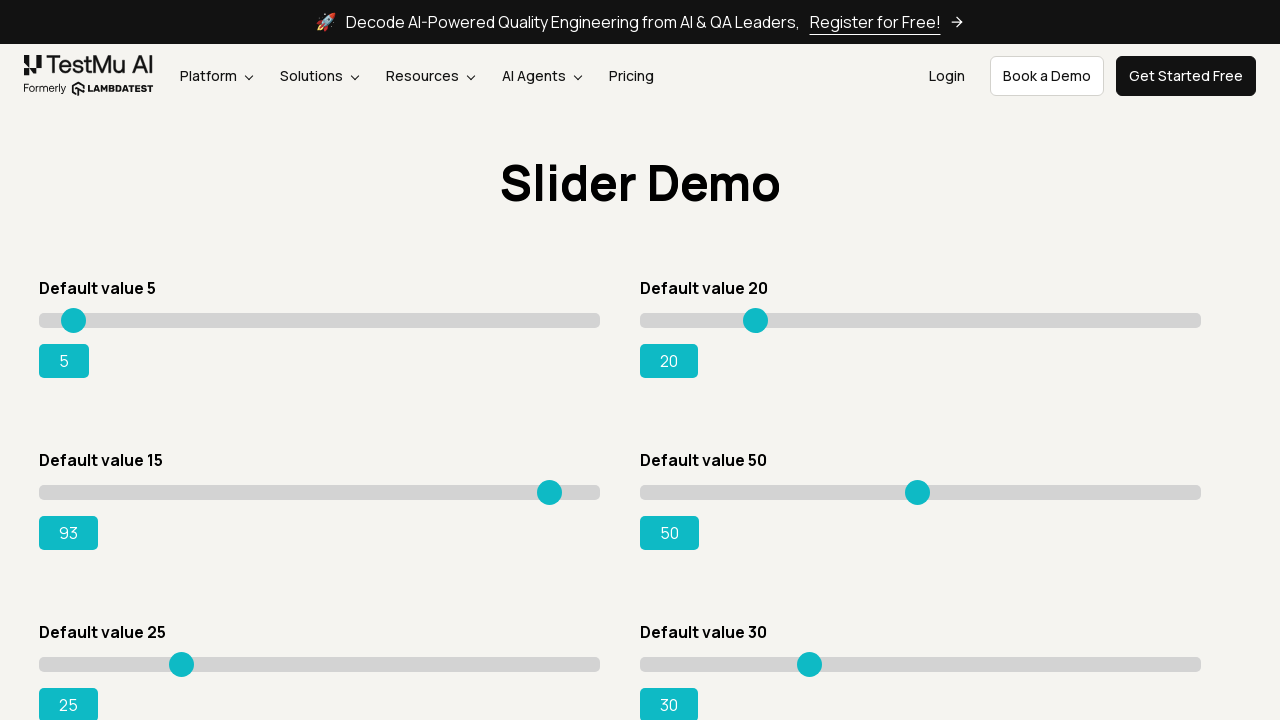

Released mouse button after dragging slider at (551, 492)
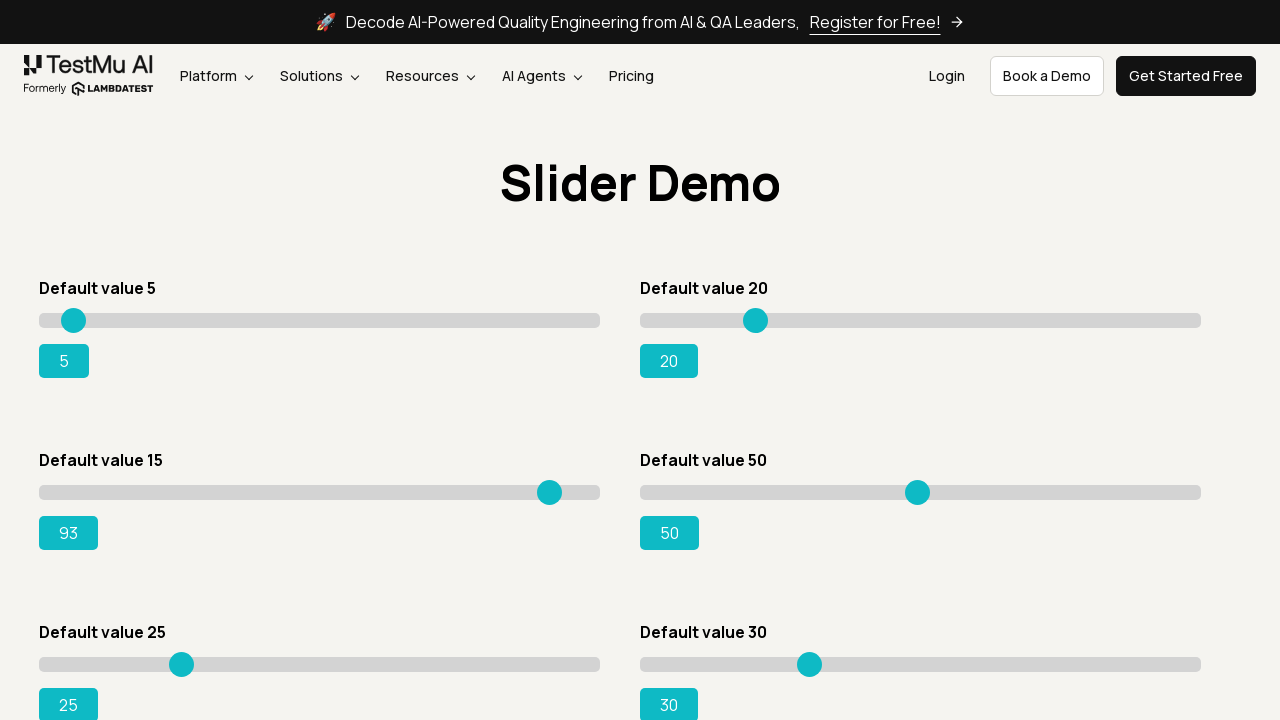

Checked current slider value: 93
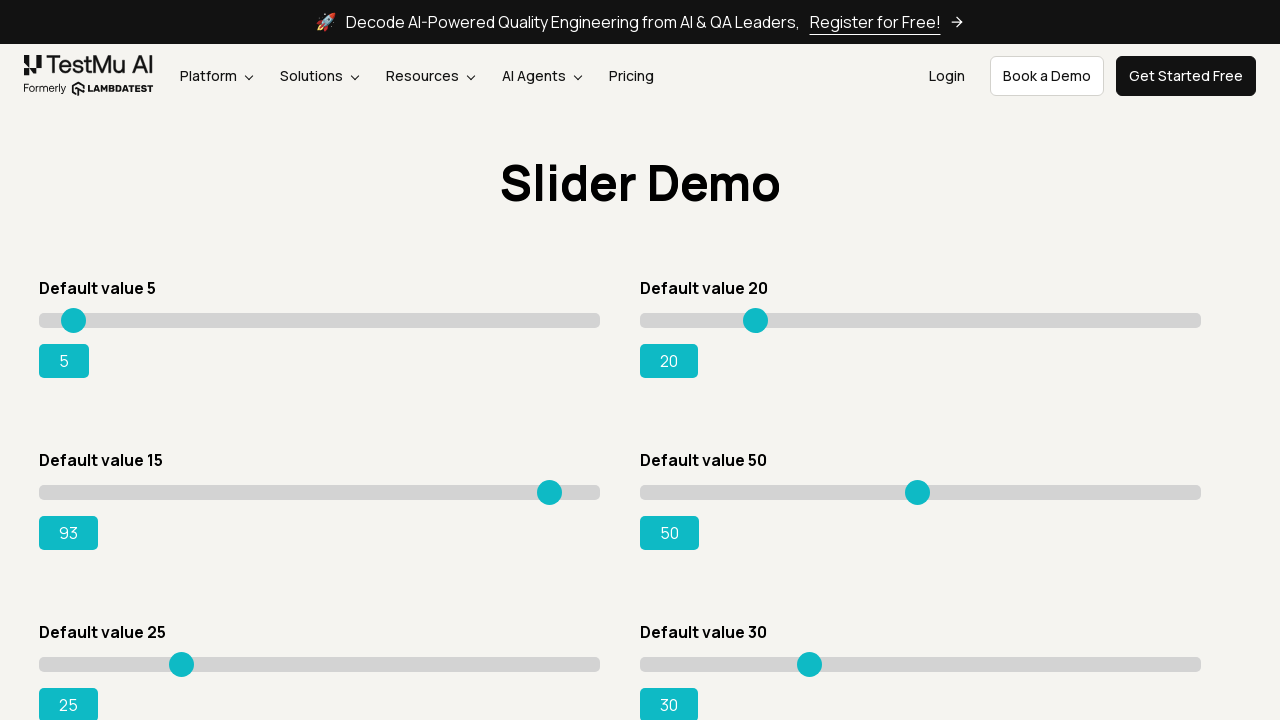

Target value not reached yet, adjusting slider width and retrying
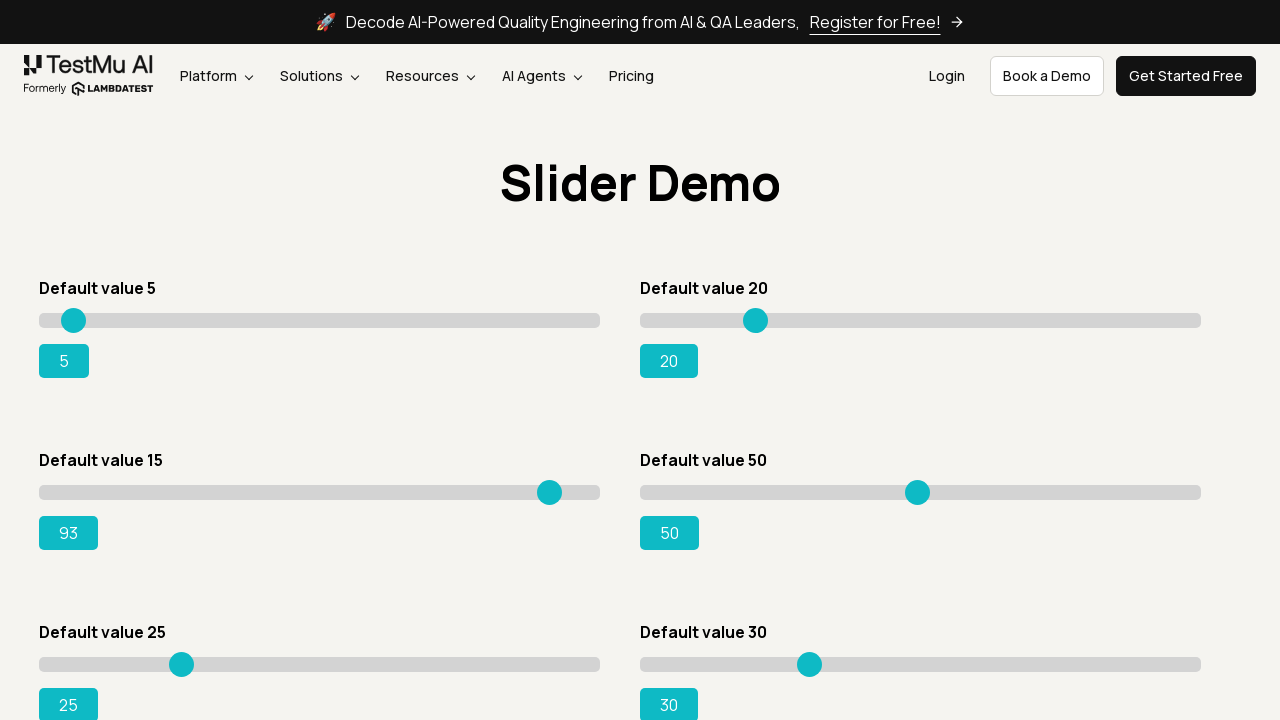

Moved mouse to slider center position at (321, 492)
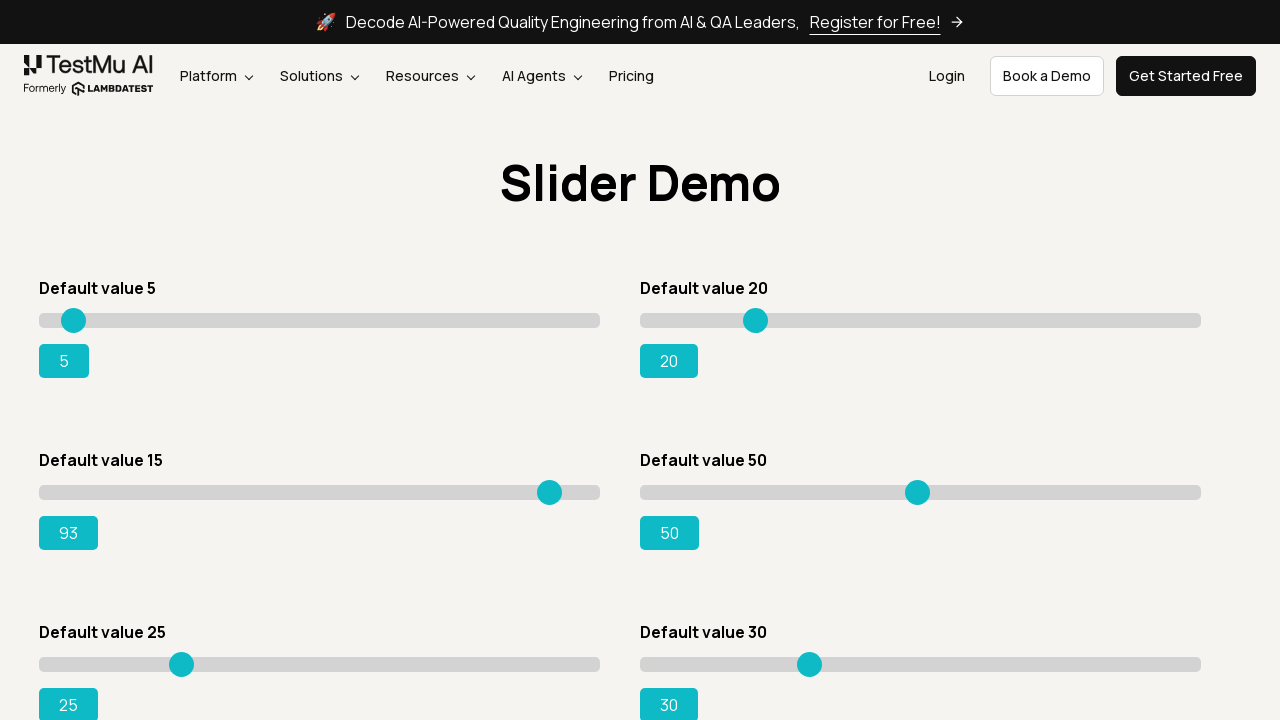

Pressed mouse button down on slider at (321, 492)
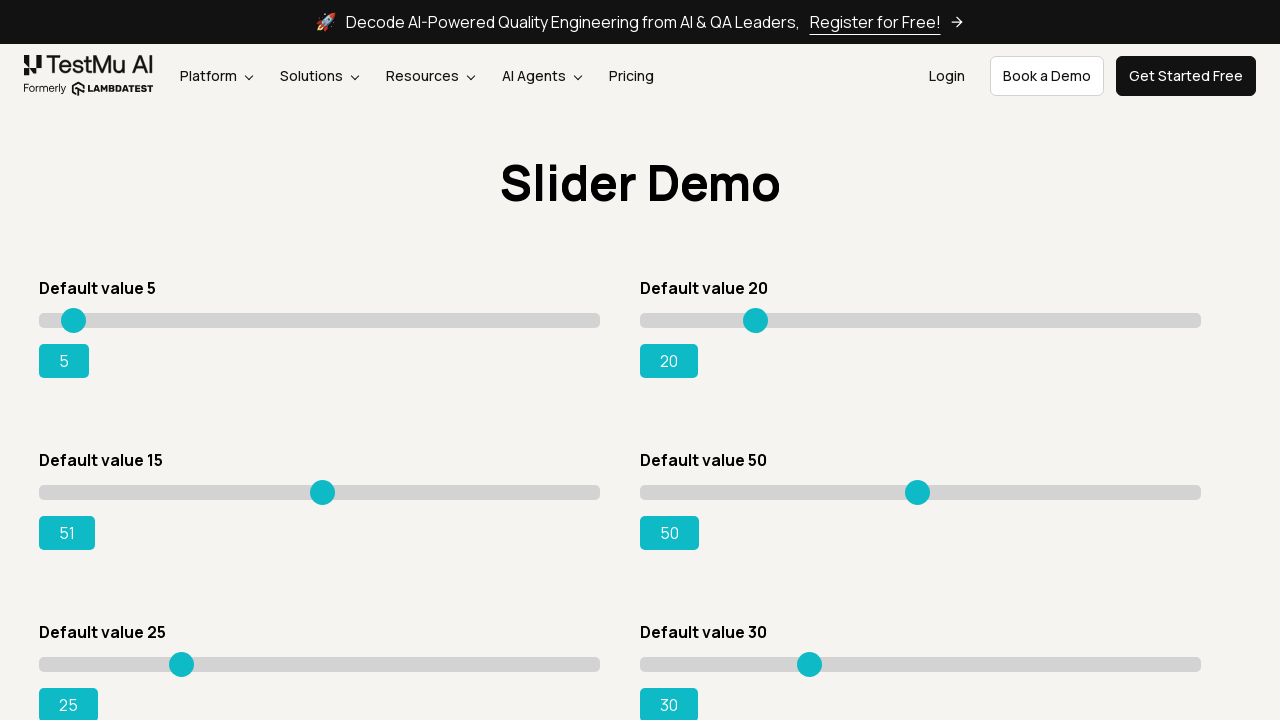

Dragged slider to target position (x_ratio: 0.91) at (552, 492)
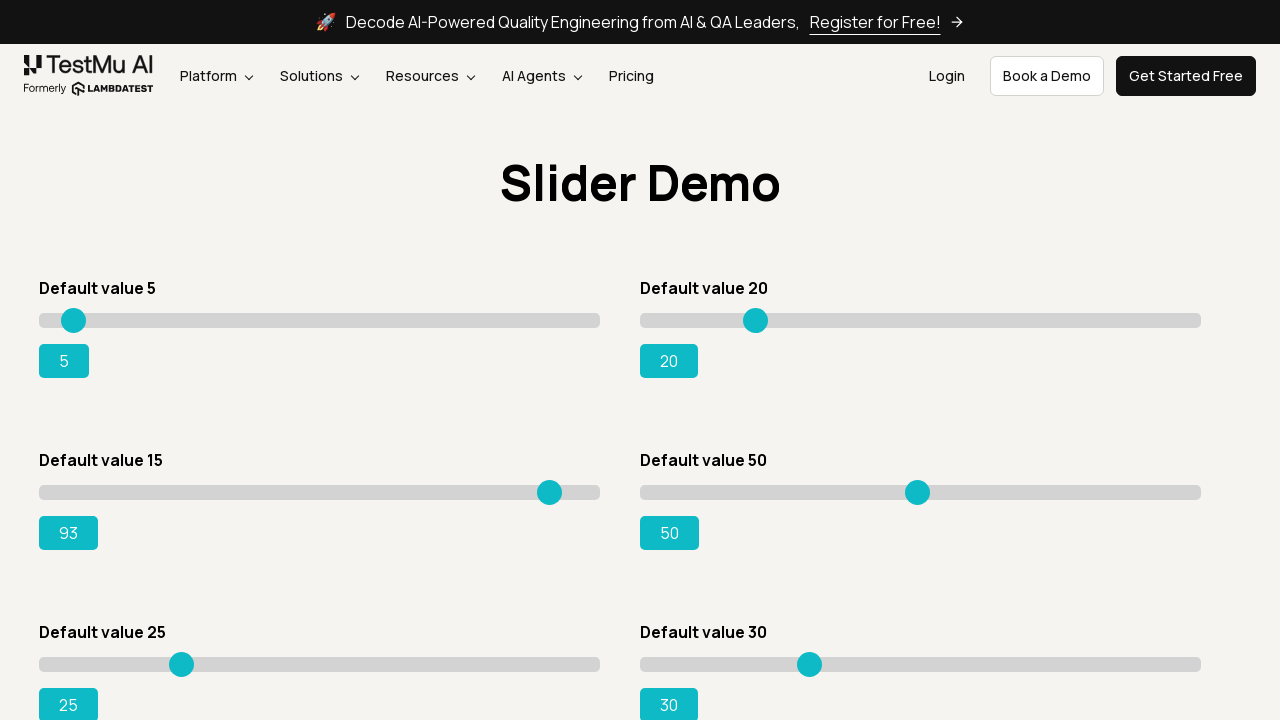

Released mouse button after dragging slider at (552, 492)
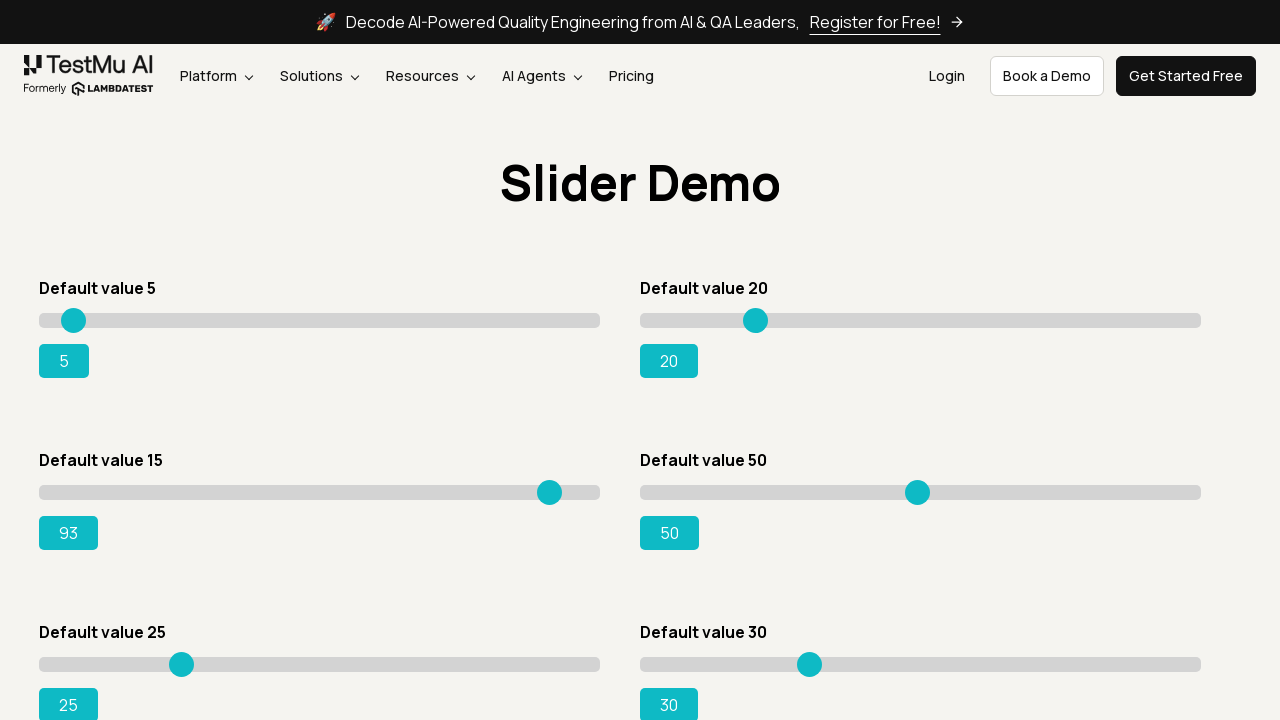

Checked current slider value: 93
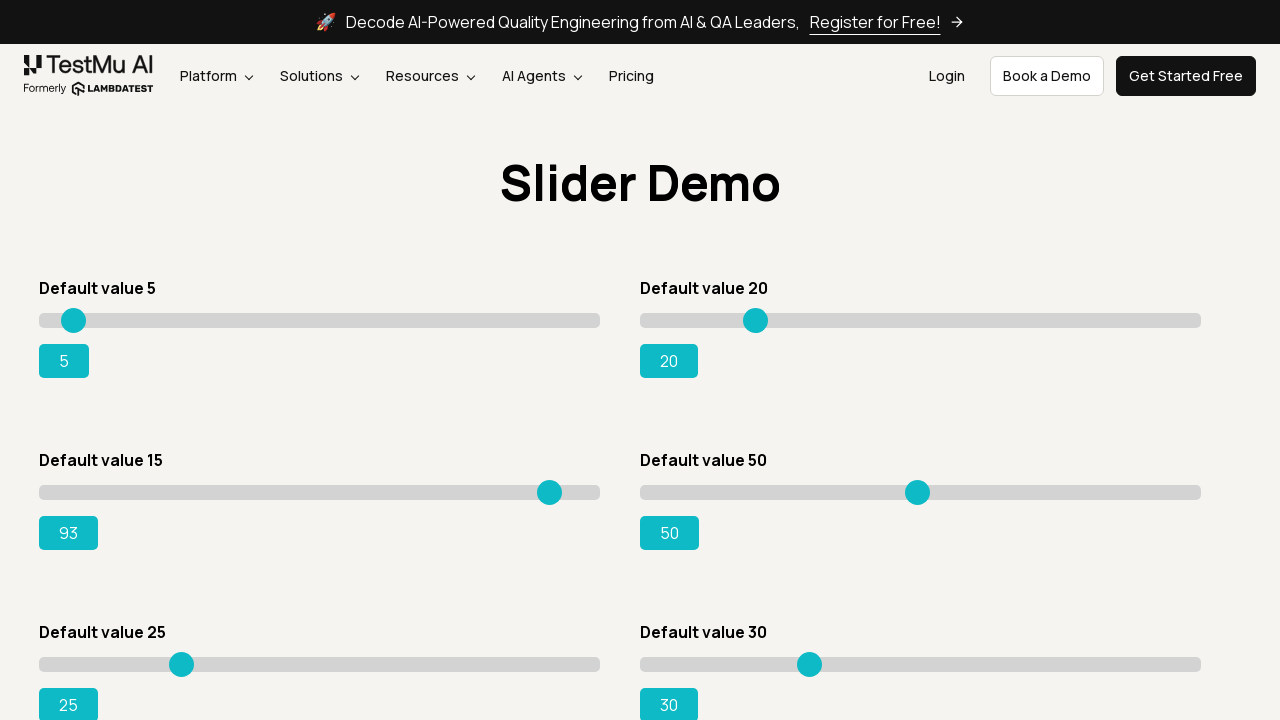

Target value not reached yet, adjusting slider width and retrying
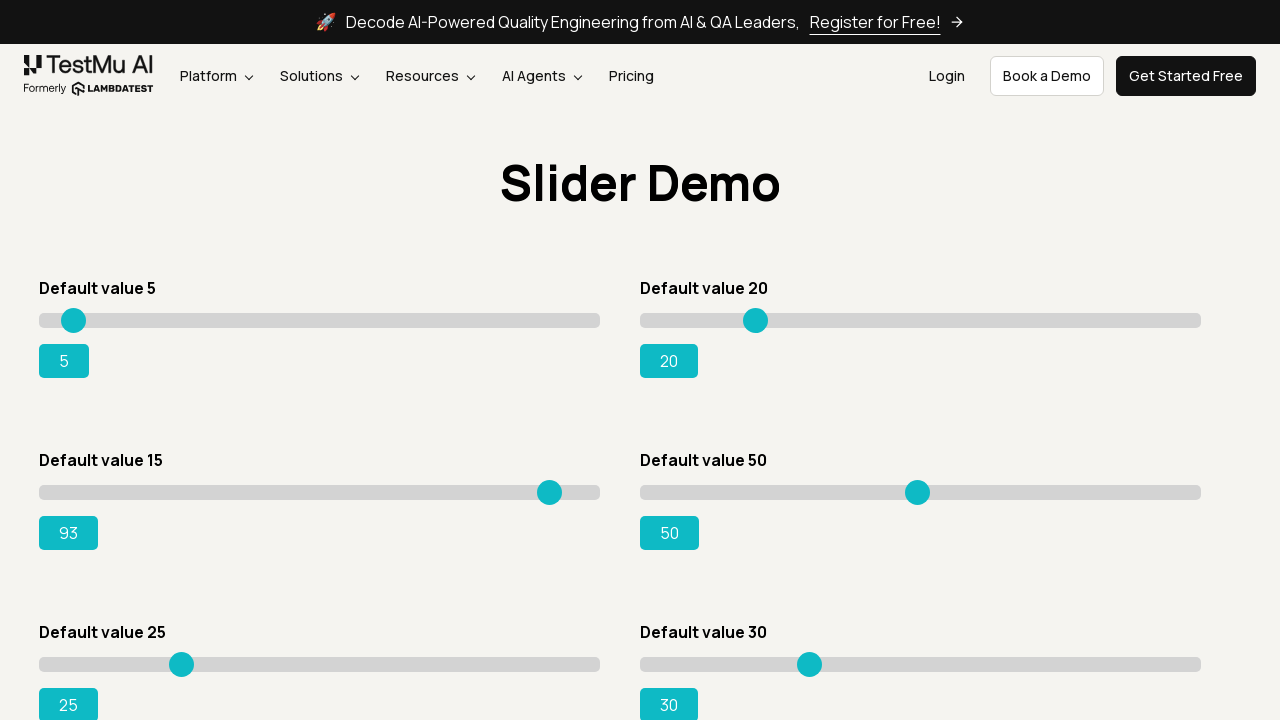

Moved mouse to slider center position at (322, 492)
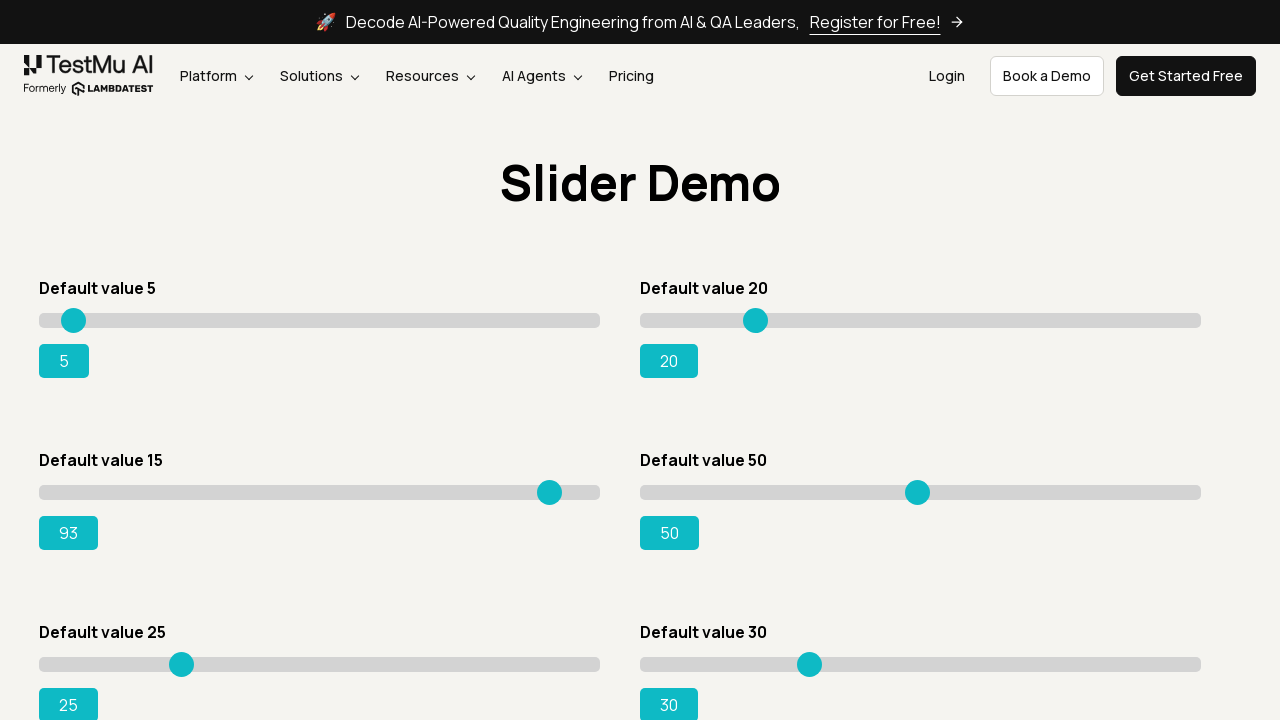

Pressed mouse button down on slider at (322, 492)
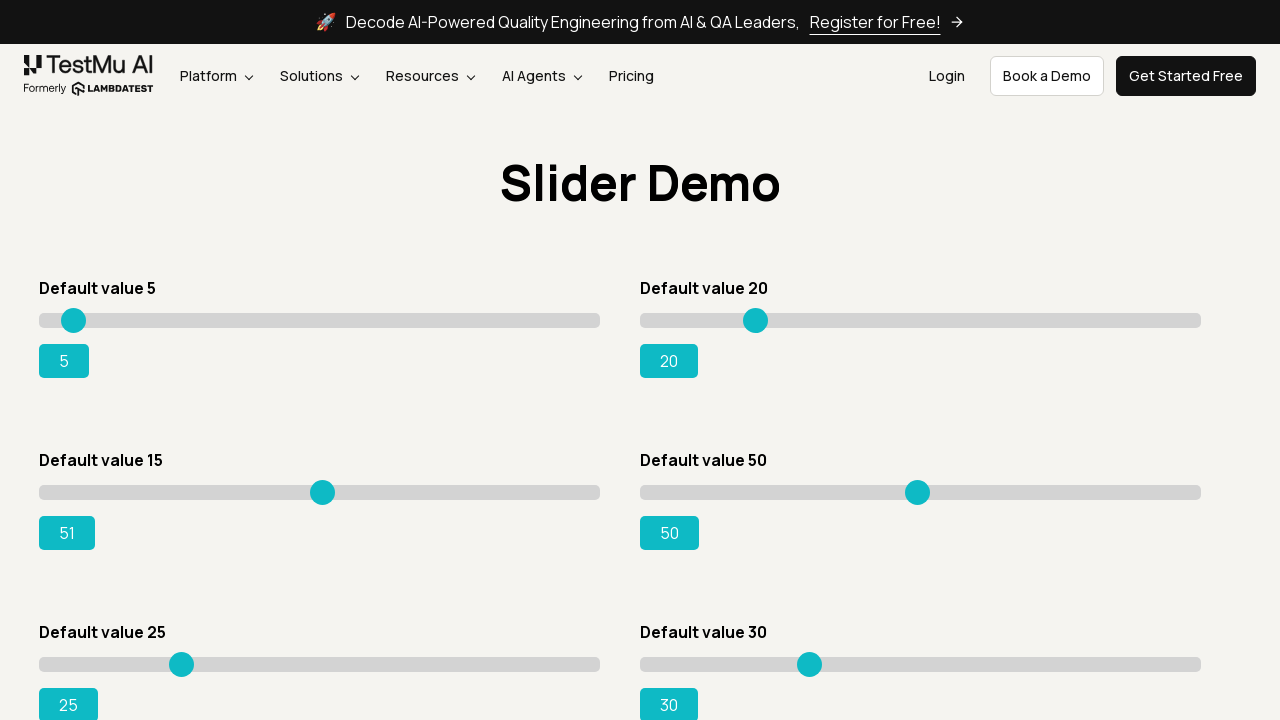

Dragged slider to target position (x_ratio: 0.91) at (553, 492)
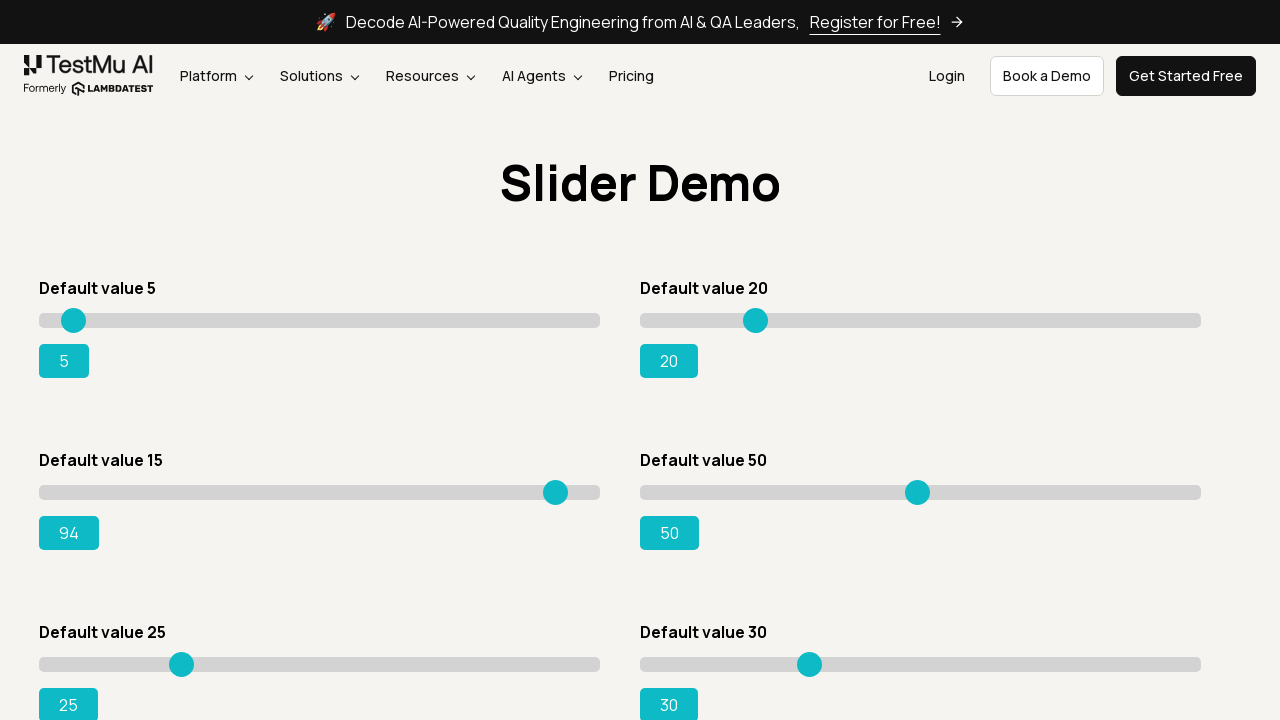

Released mouse button after dragging slider at (553, 492)
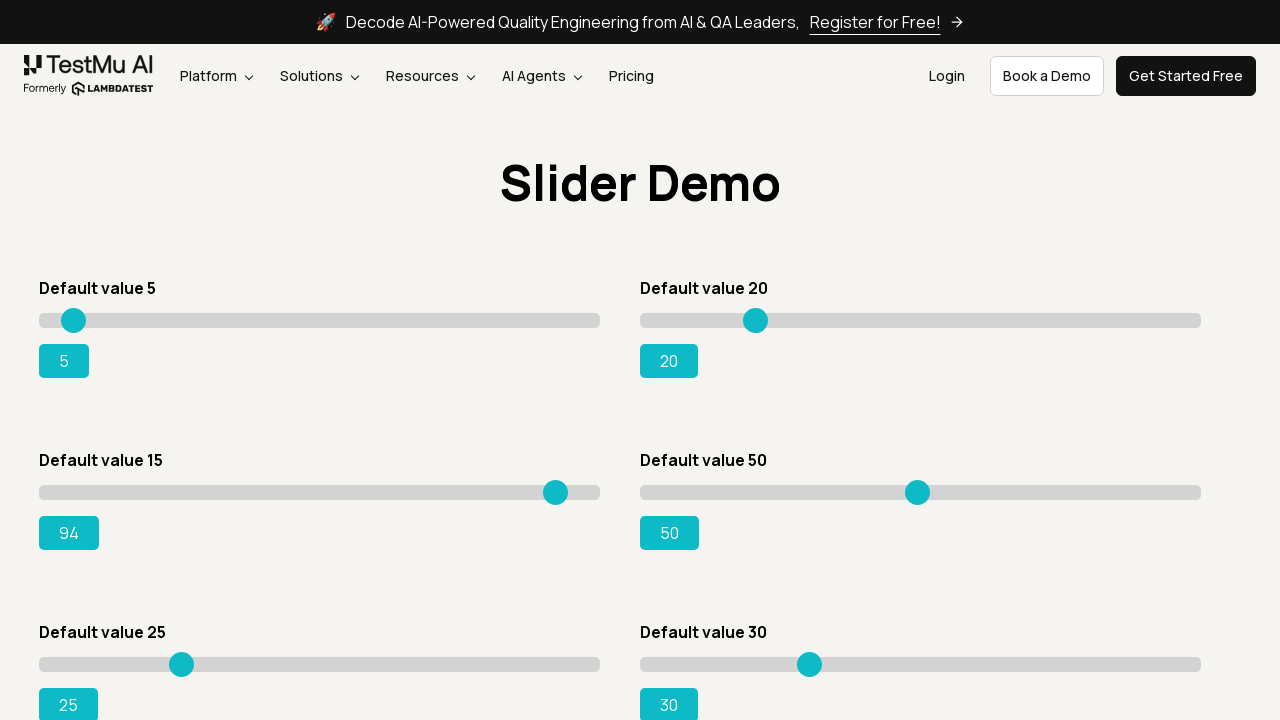

Checked current slider value: 94
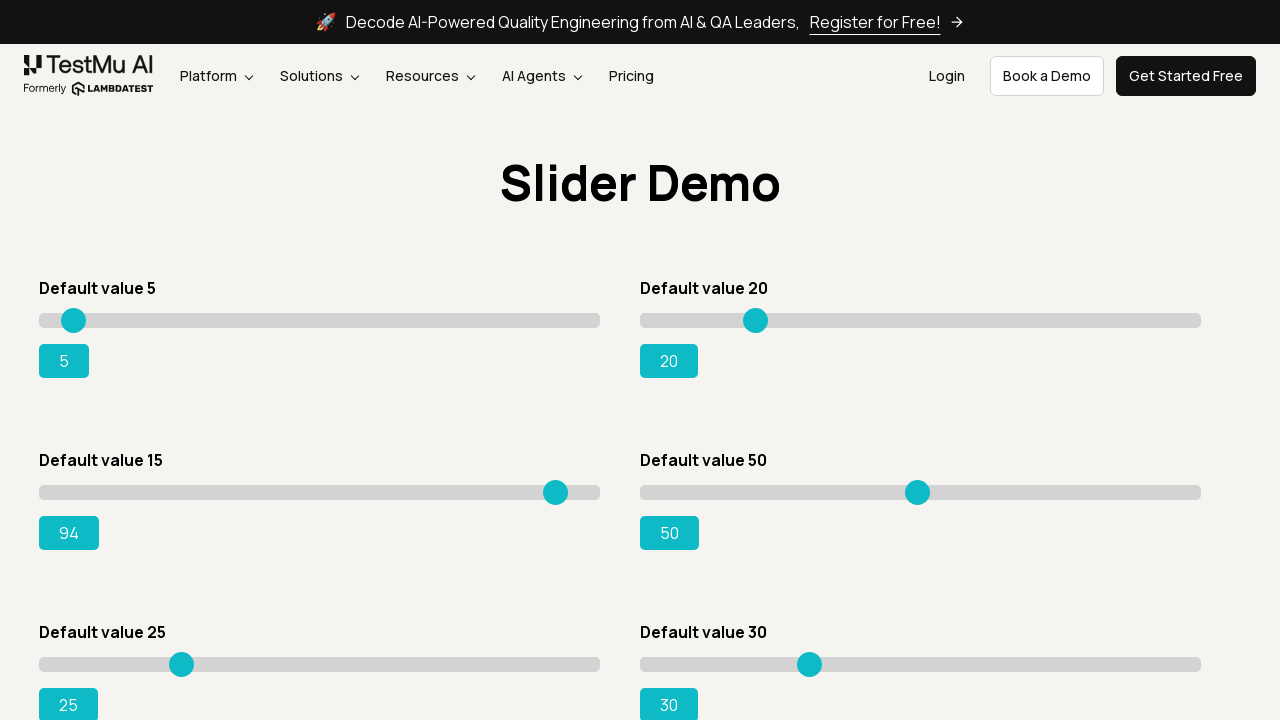

Target value not reached yet, adjusting slider width and retrying
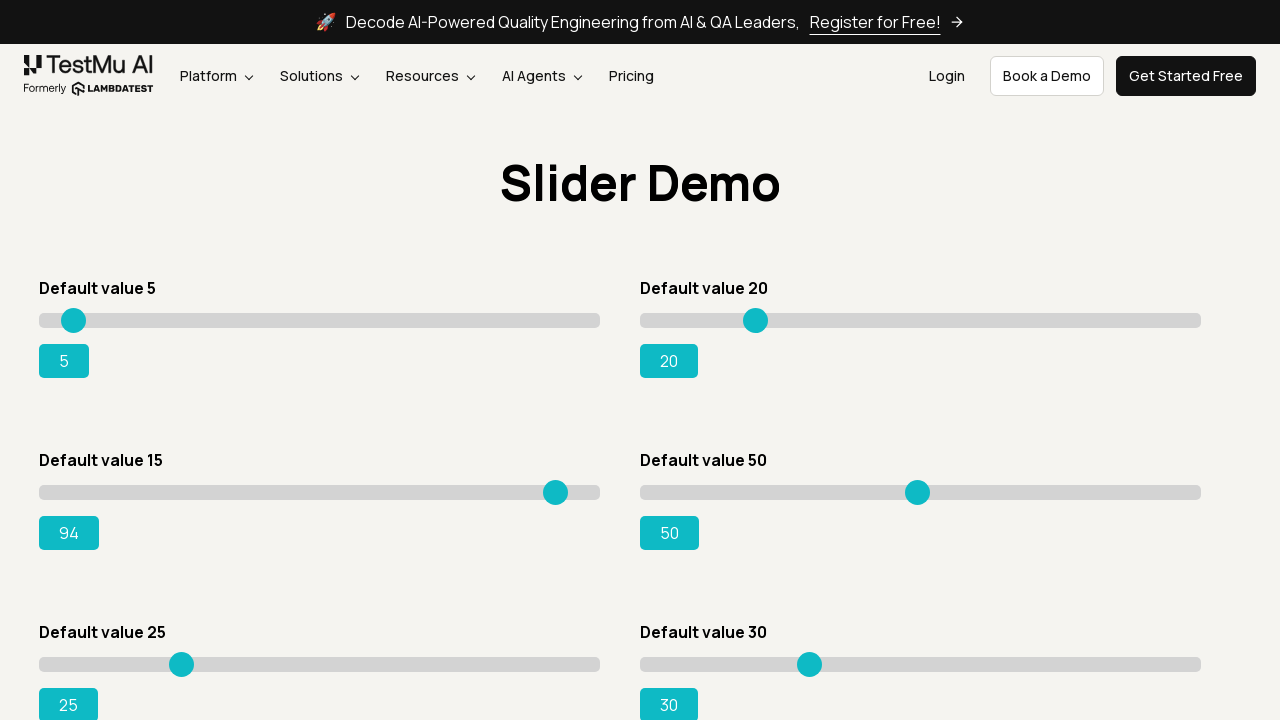

Moved mouse to slider center position at (322, 492)
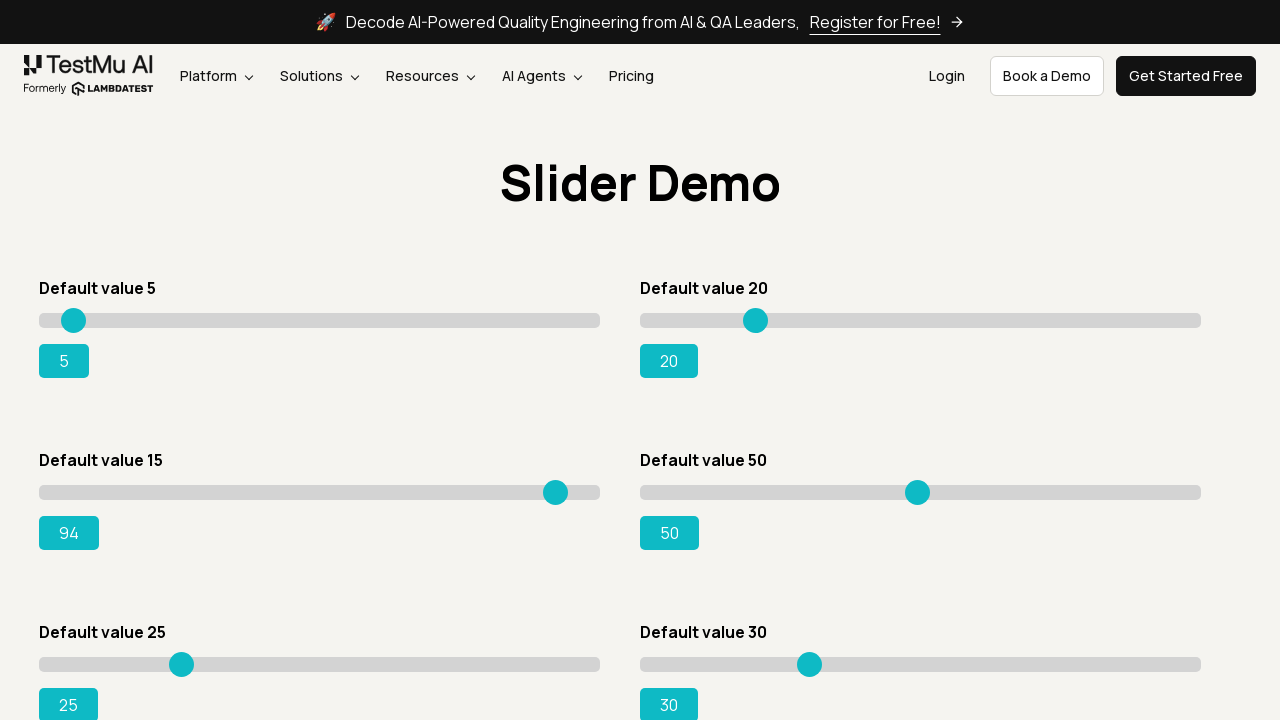

Pressed mouse button down on slider at (322, 492)
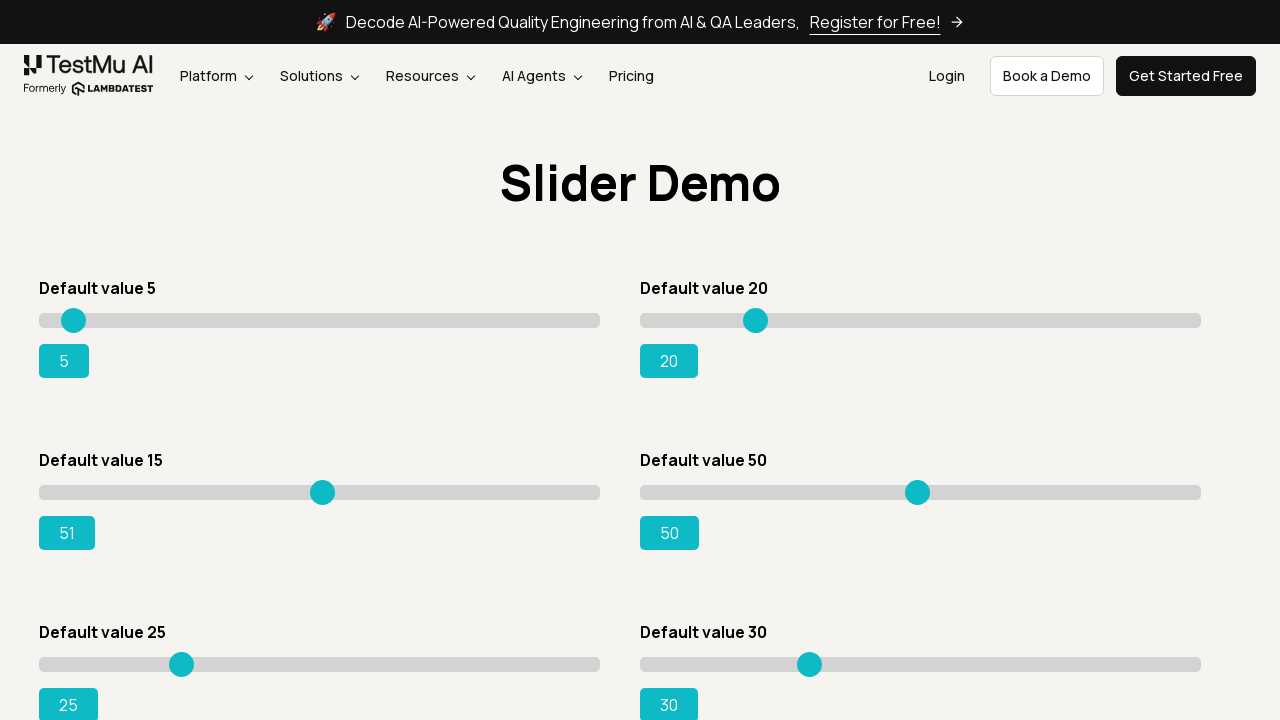

Dragged slider to target position (x_ratio: 0.91) at (554, 492)
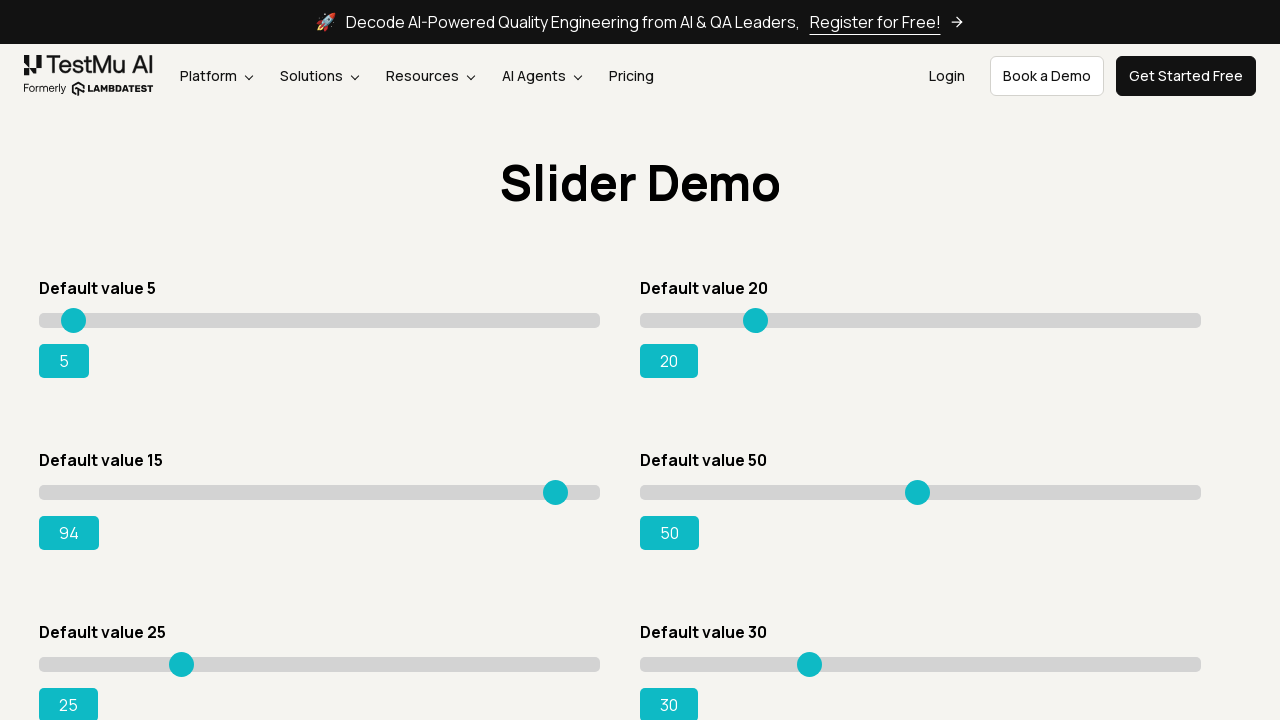

Released mouse button after dragging slider at (554, 492)
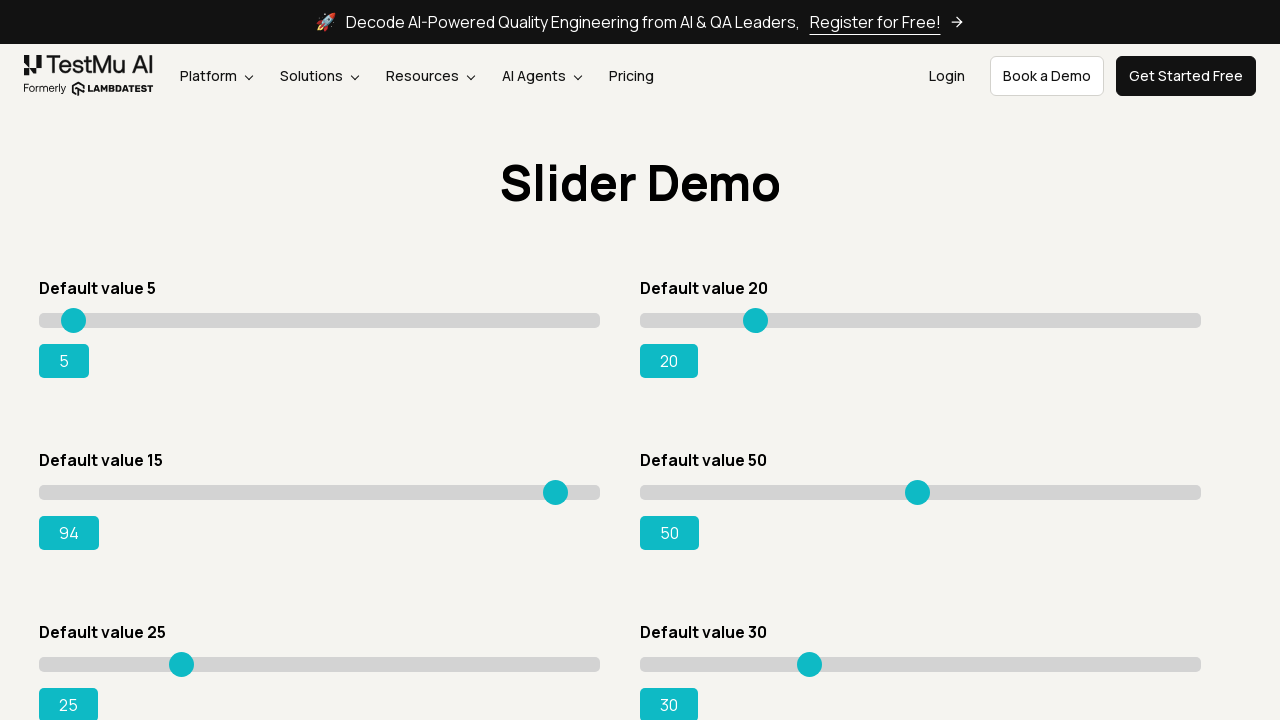

Checked current slider value: 94
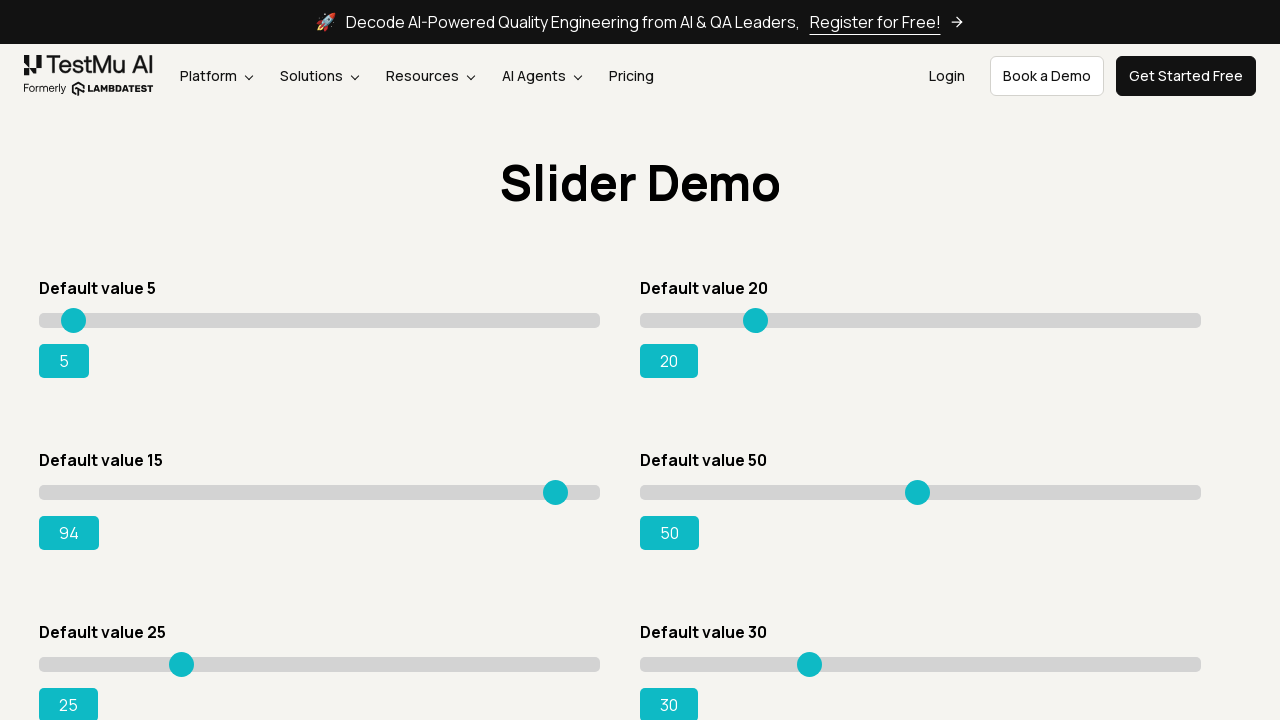

Target value not reached yet, adjusting slider width and retrying
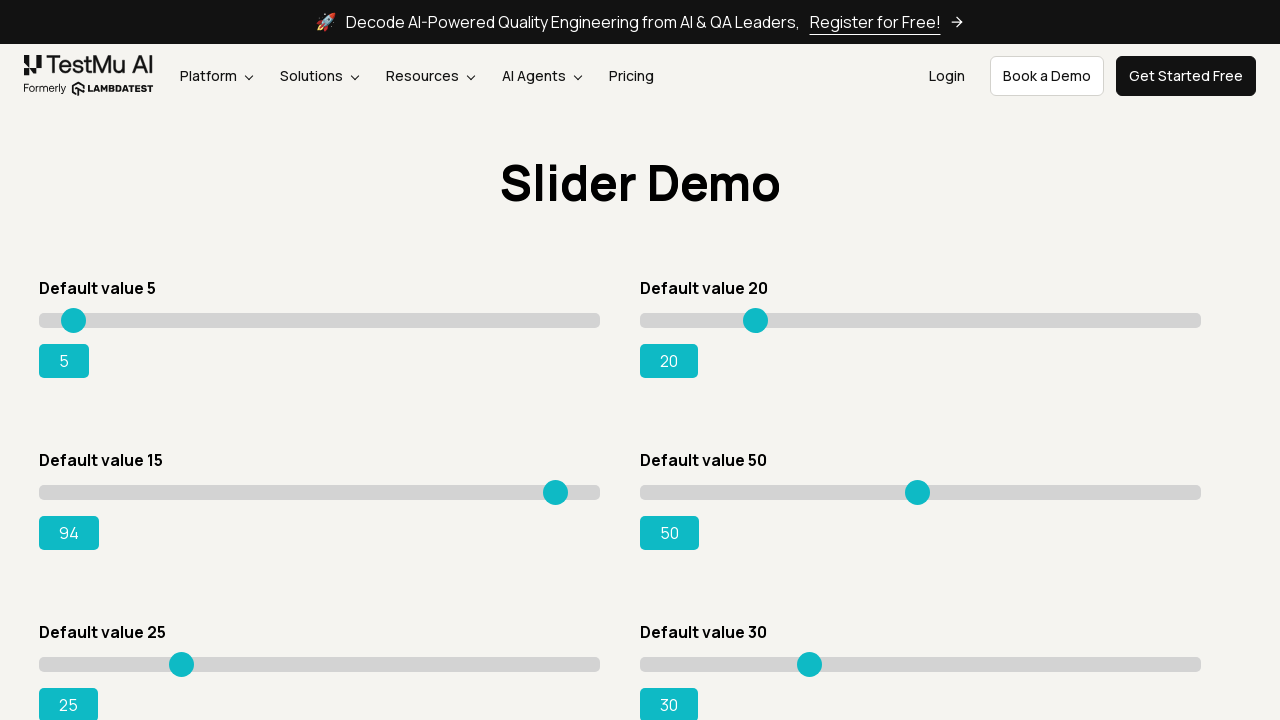

Moved mouse to slider center position at (322, 492)
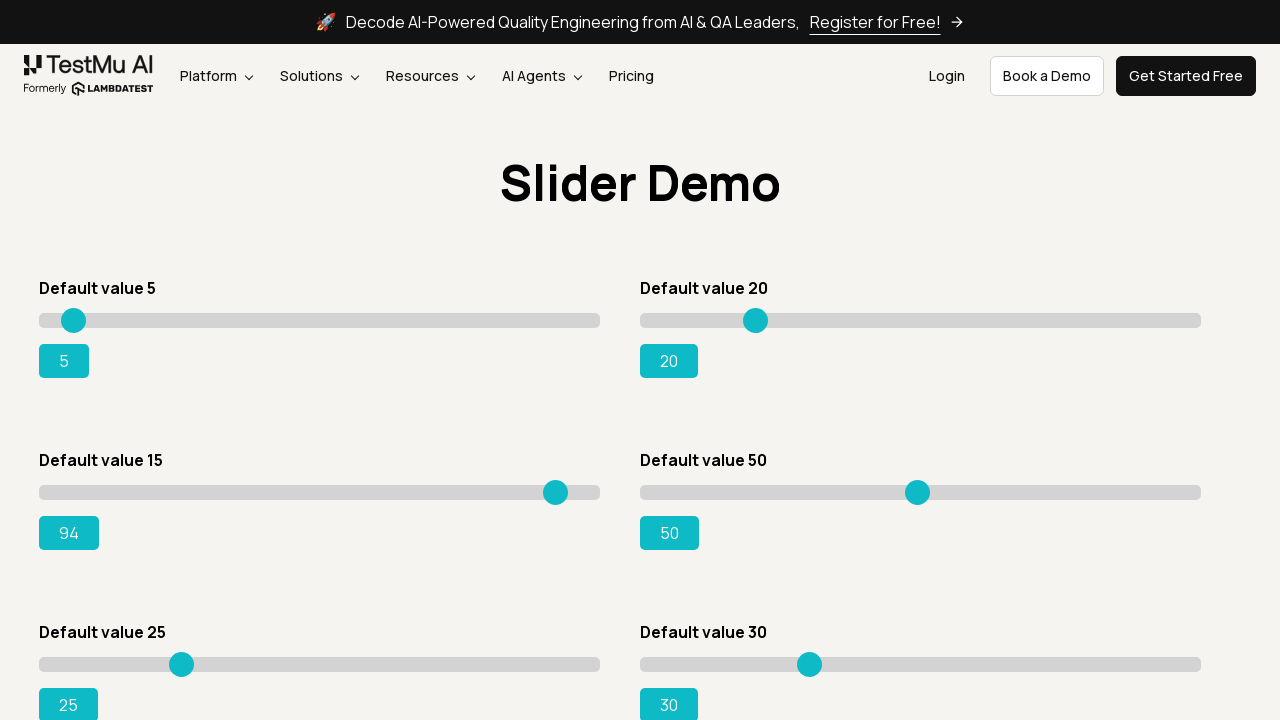

Pressed mouse button down on slider at (322, 492)
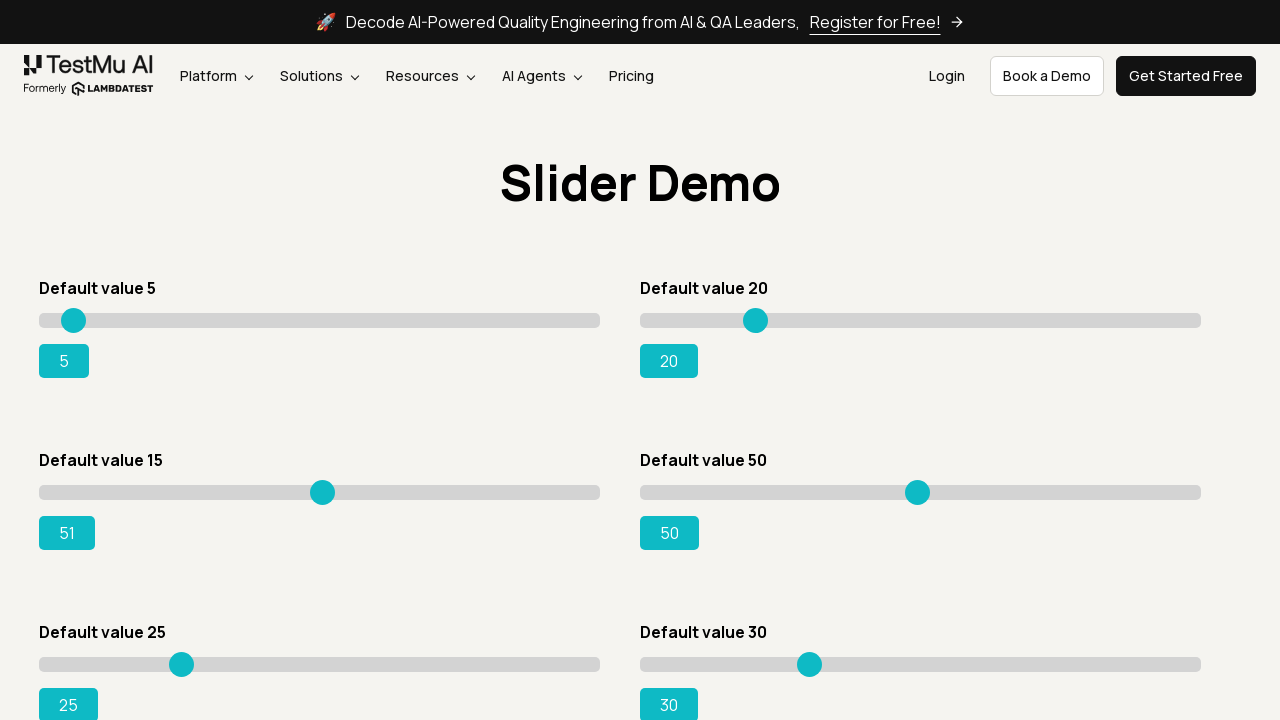

Dragged slider to target position (x_ratio: 0.91) at (555, 492)
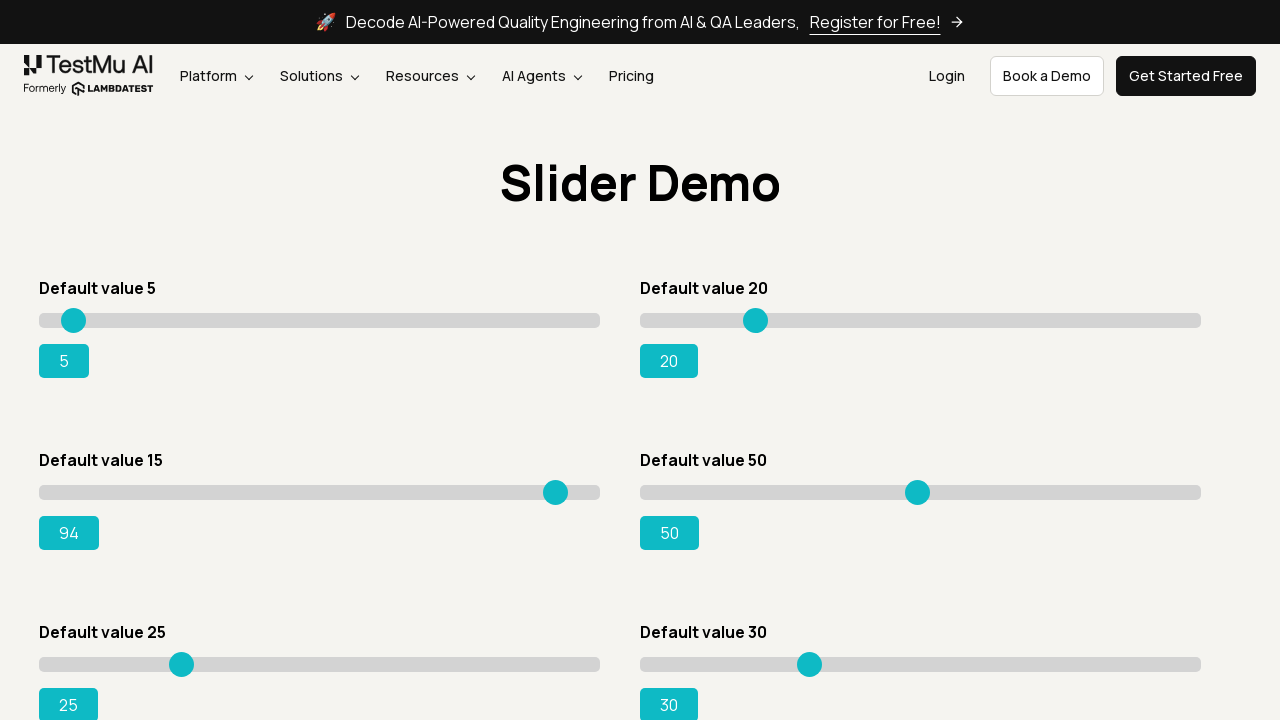

Released mouse button after dragging slider at (555, 492)
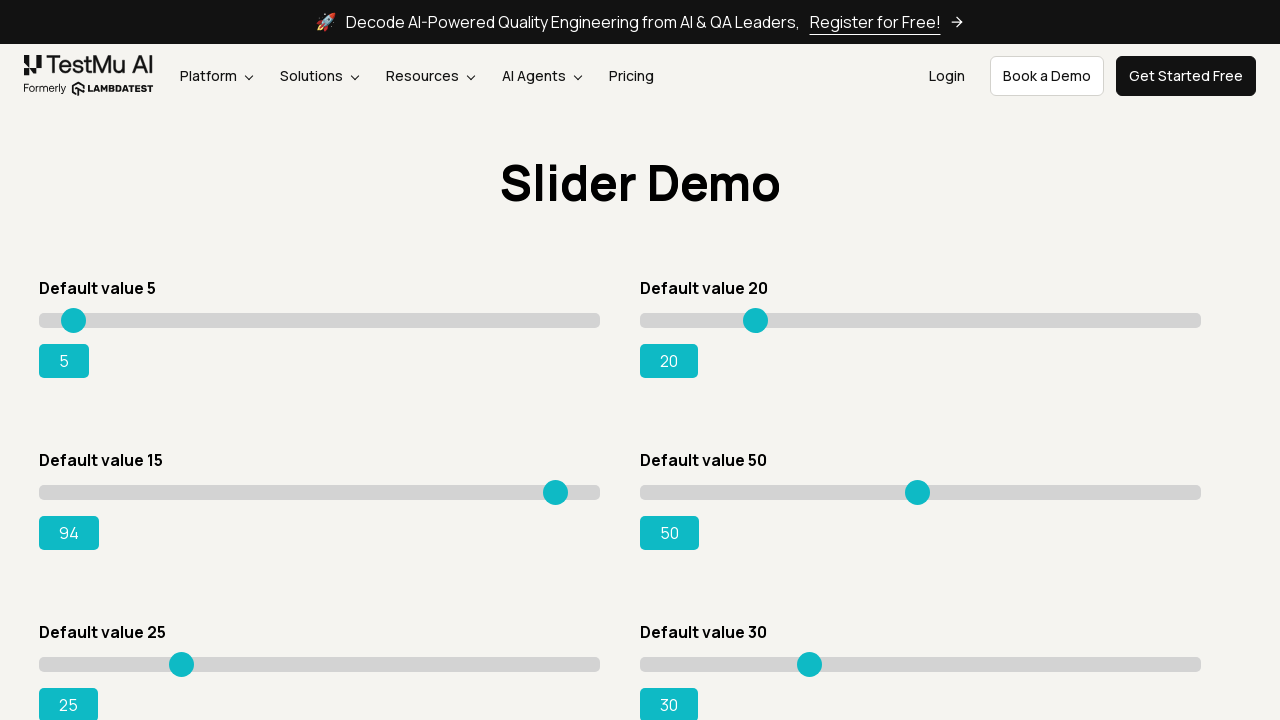

Checked current slider value: 94
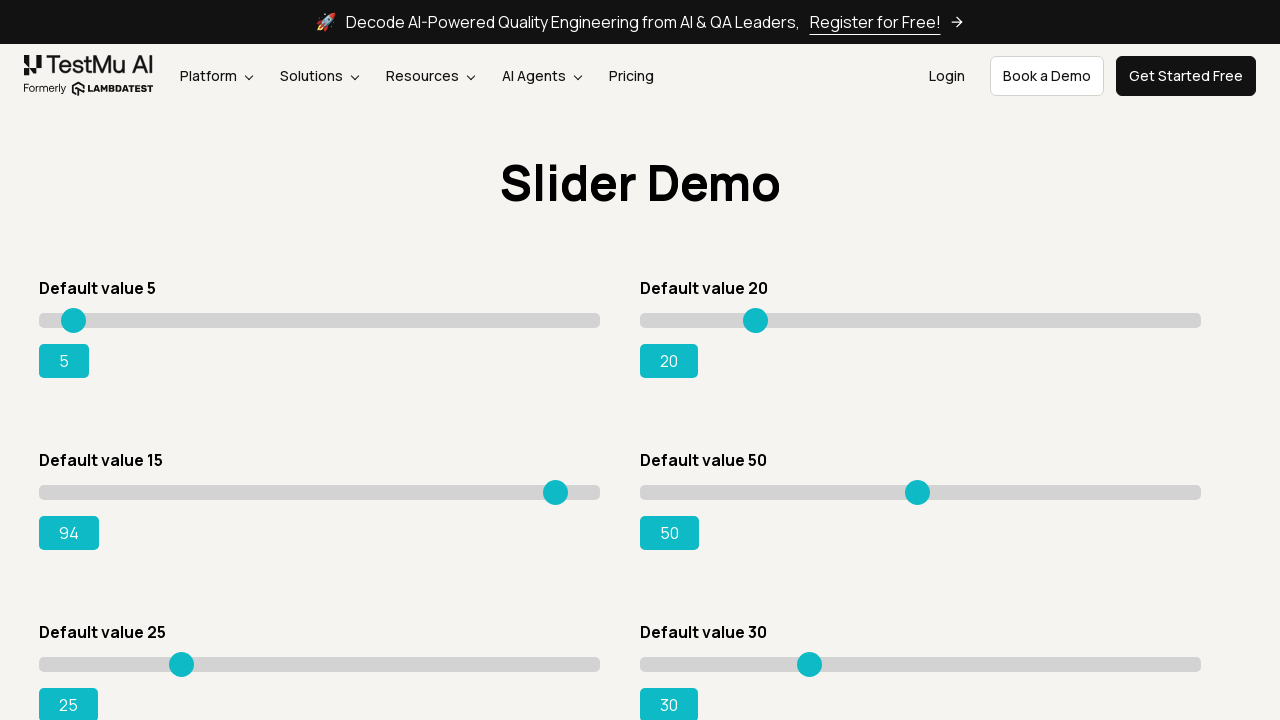

Target value not reached yet, adjusting slider width and retrying
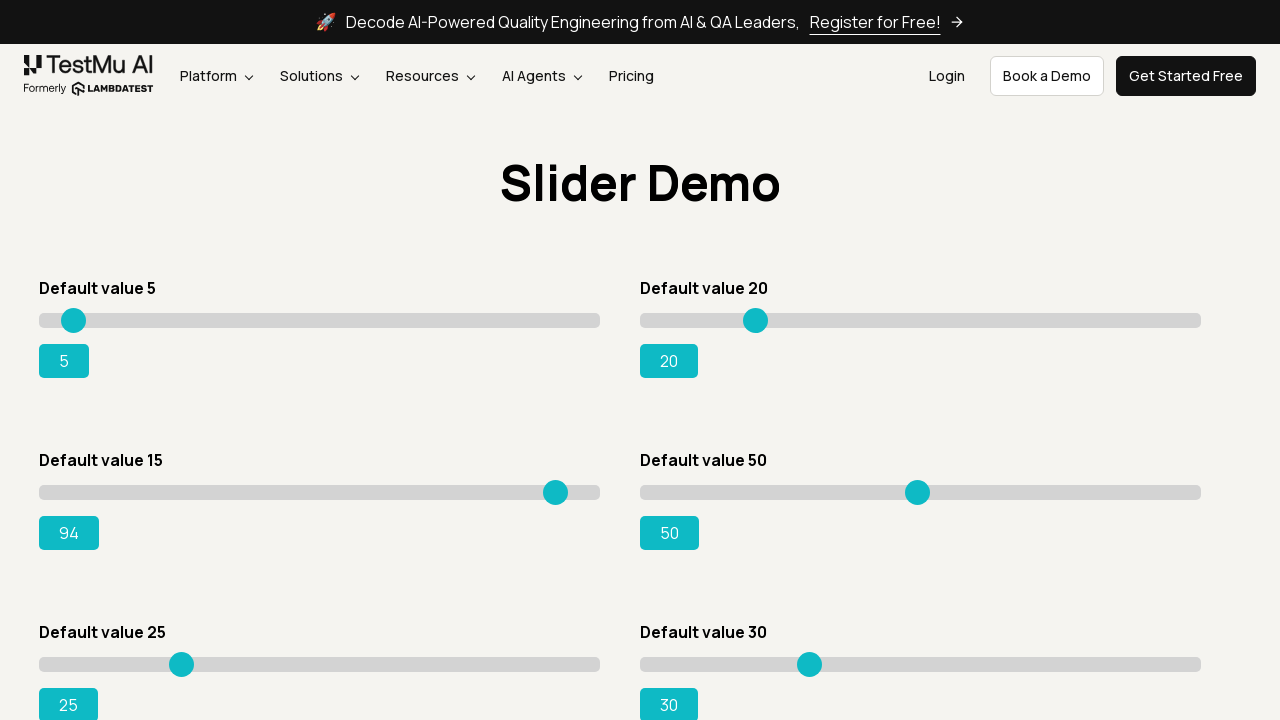

Moved mouse to slider center position at (323, 492)
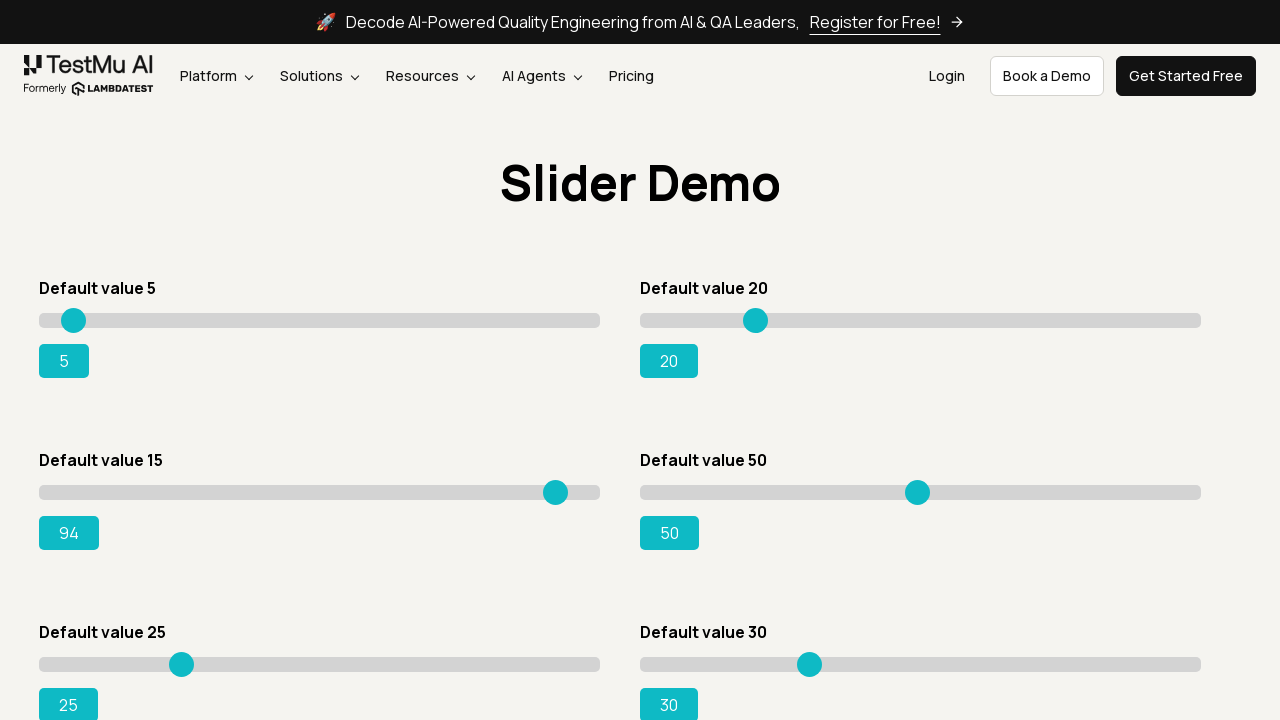

Pressed mouse button down on slider at (323, 492)
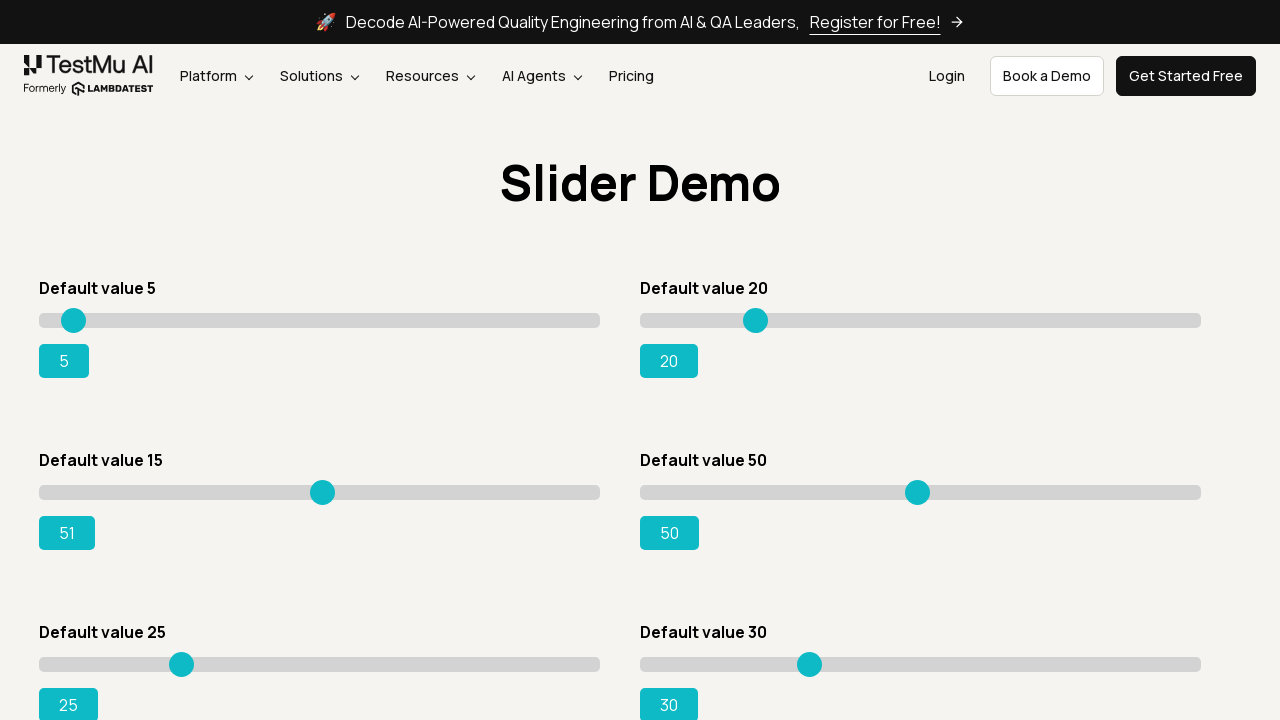

Dragged slider to target position (x_ratio: 0.91) at (556, 492)
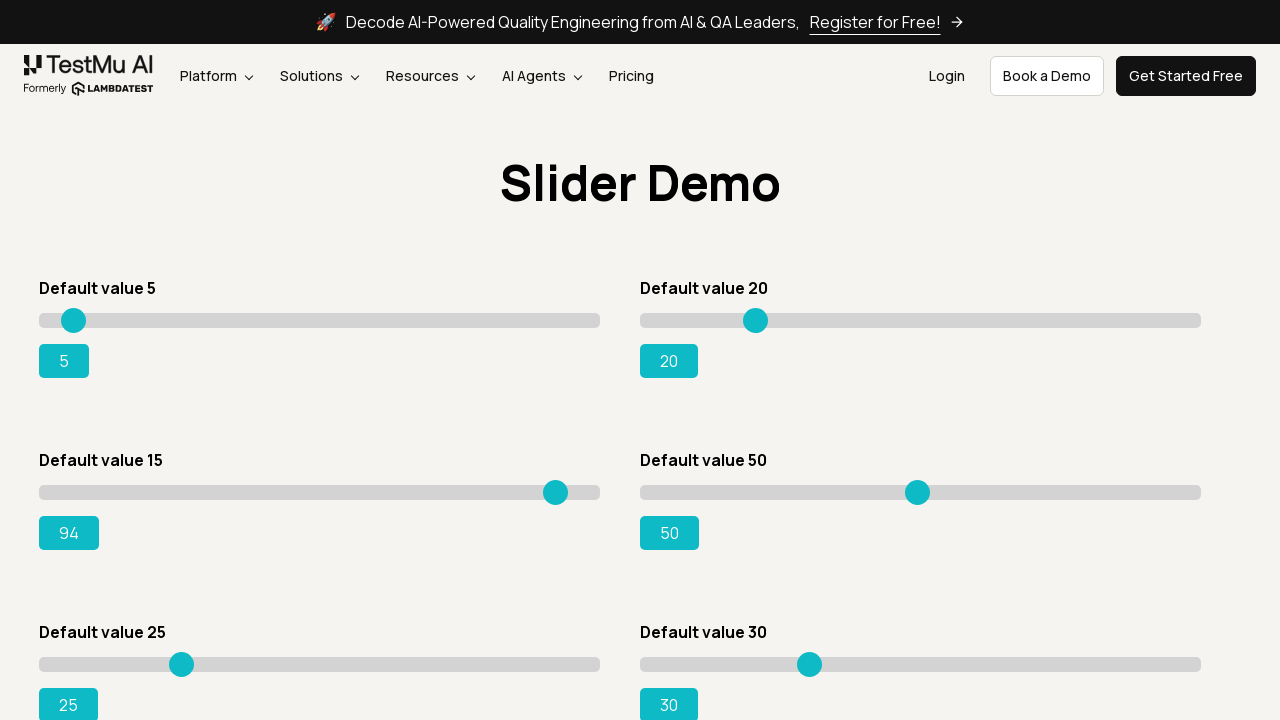

Released mouse button after dragging slider at (556, 492)
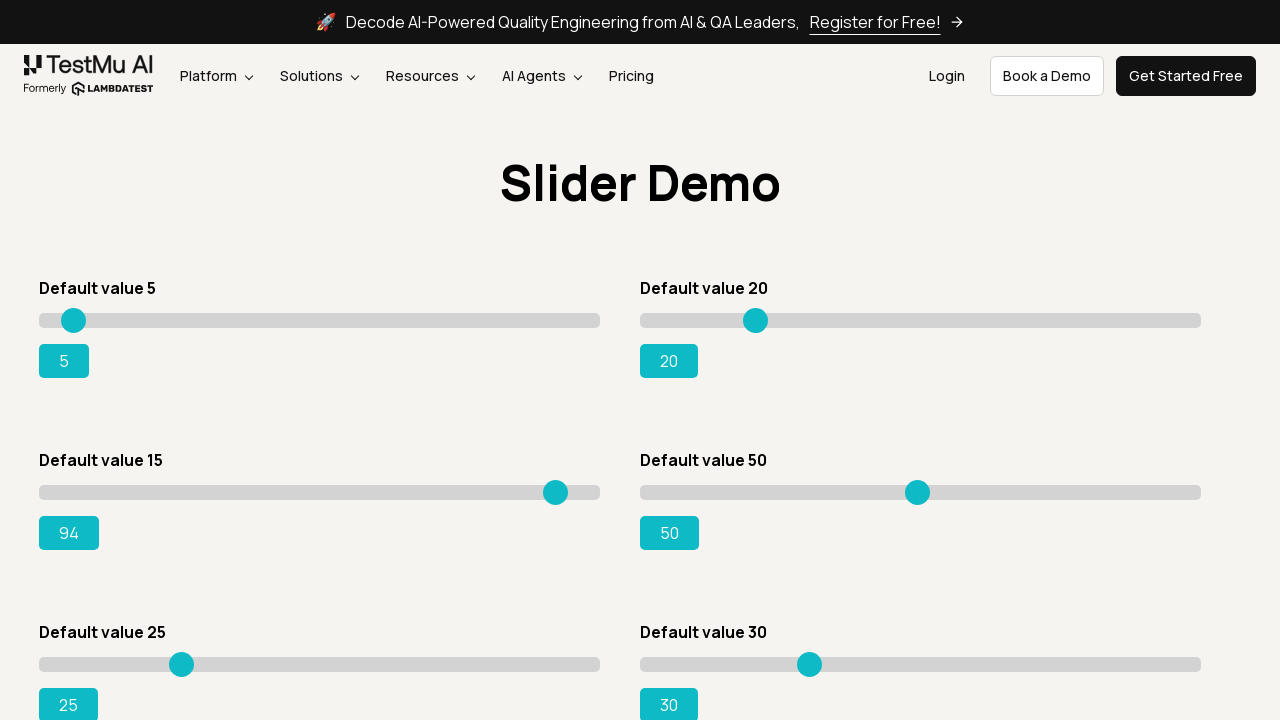

Checked current slider value: 94
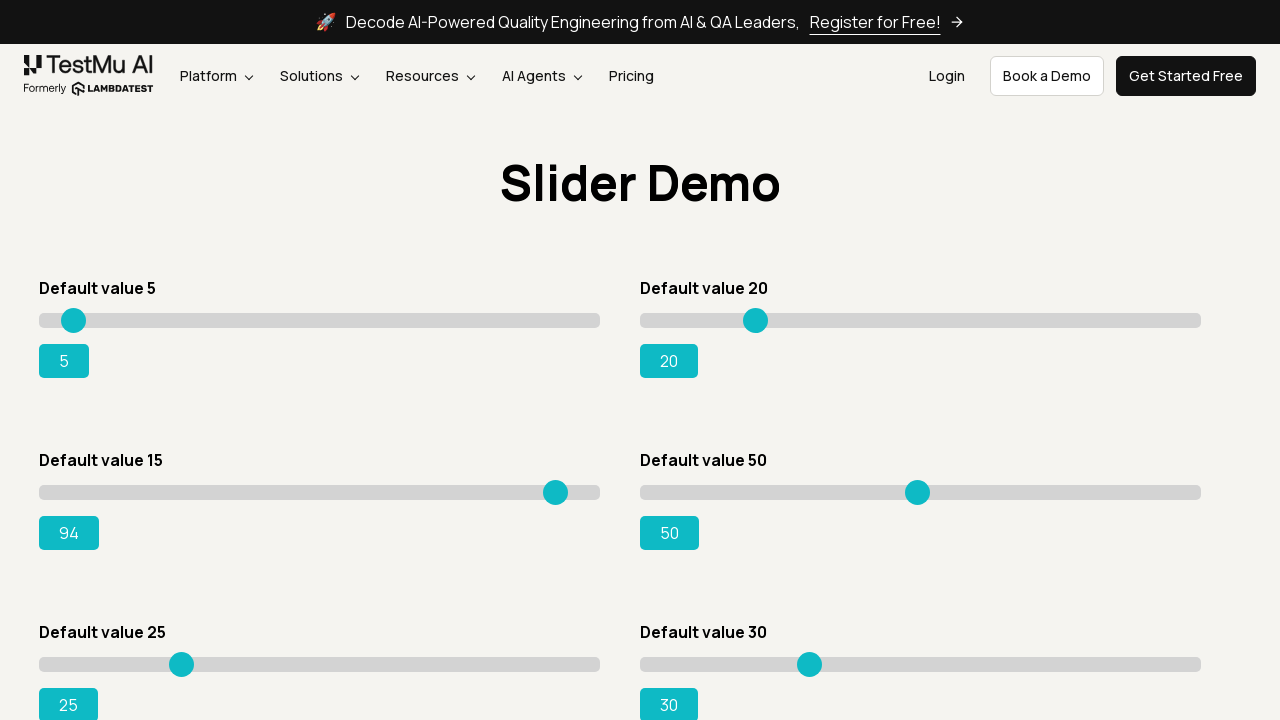

Target value not reached yet, adjusting slider width and retrying
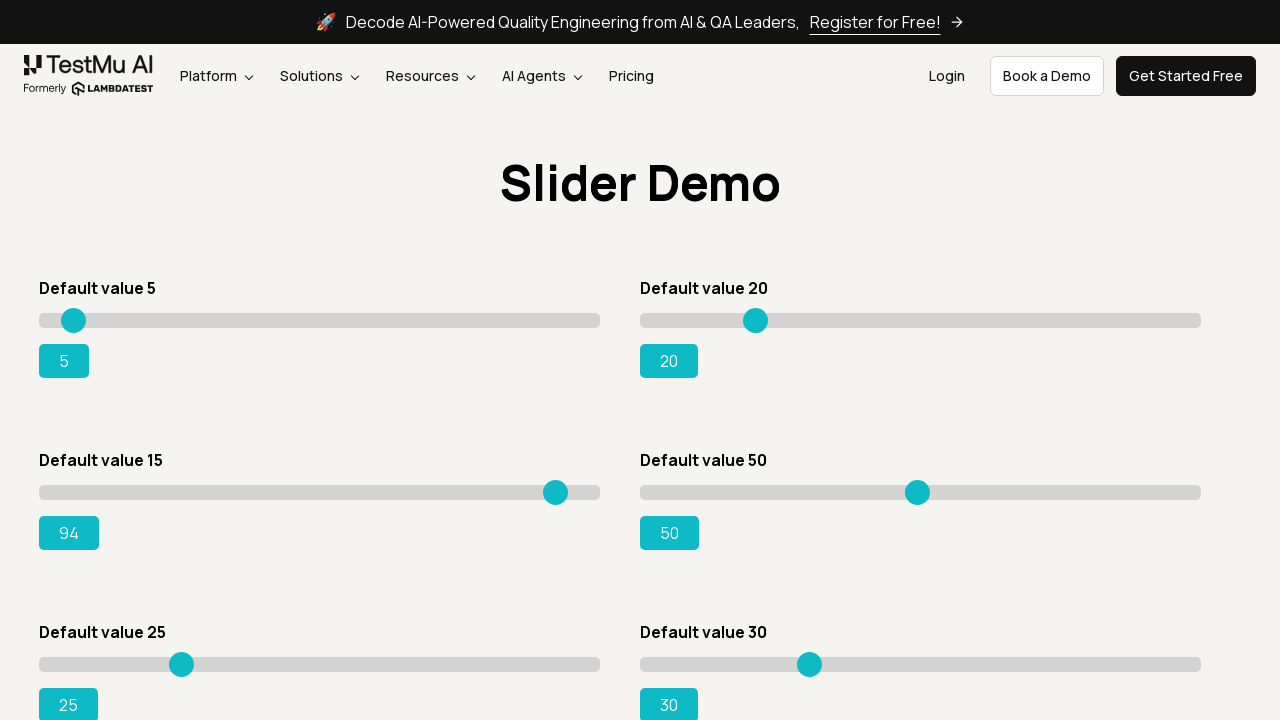

Moved mouse to slider center position at (324, 492)
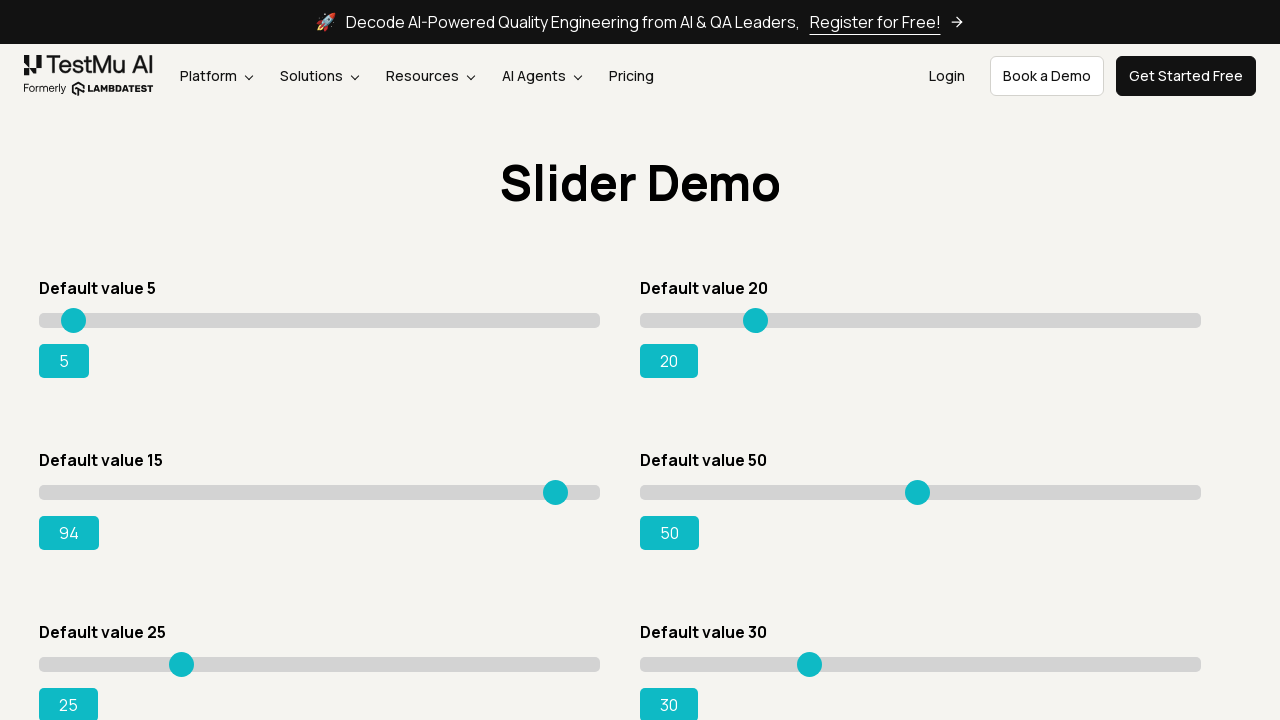

Pressed mouse button down on slider at (324, 492)
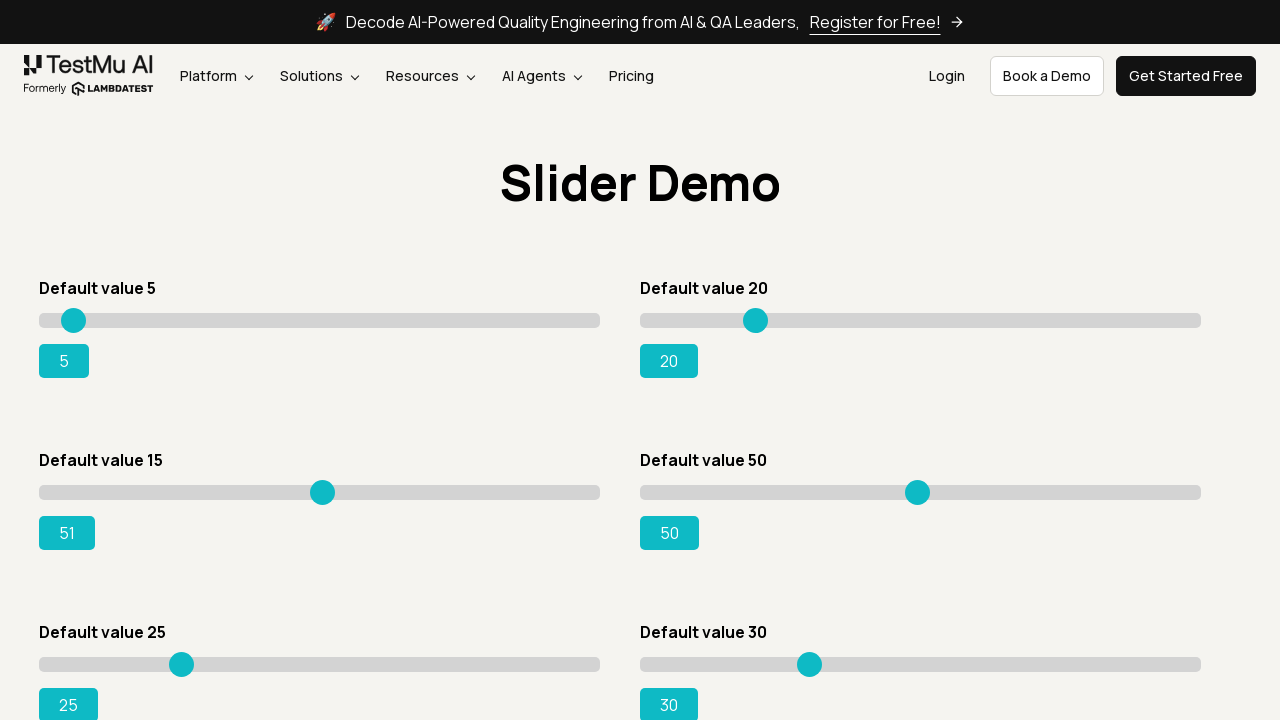

Dragged slider to target position (x_ratio: 0.91) at (557, 492)
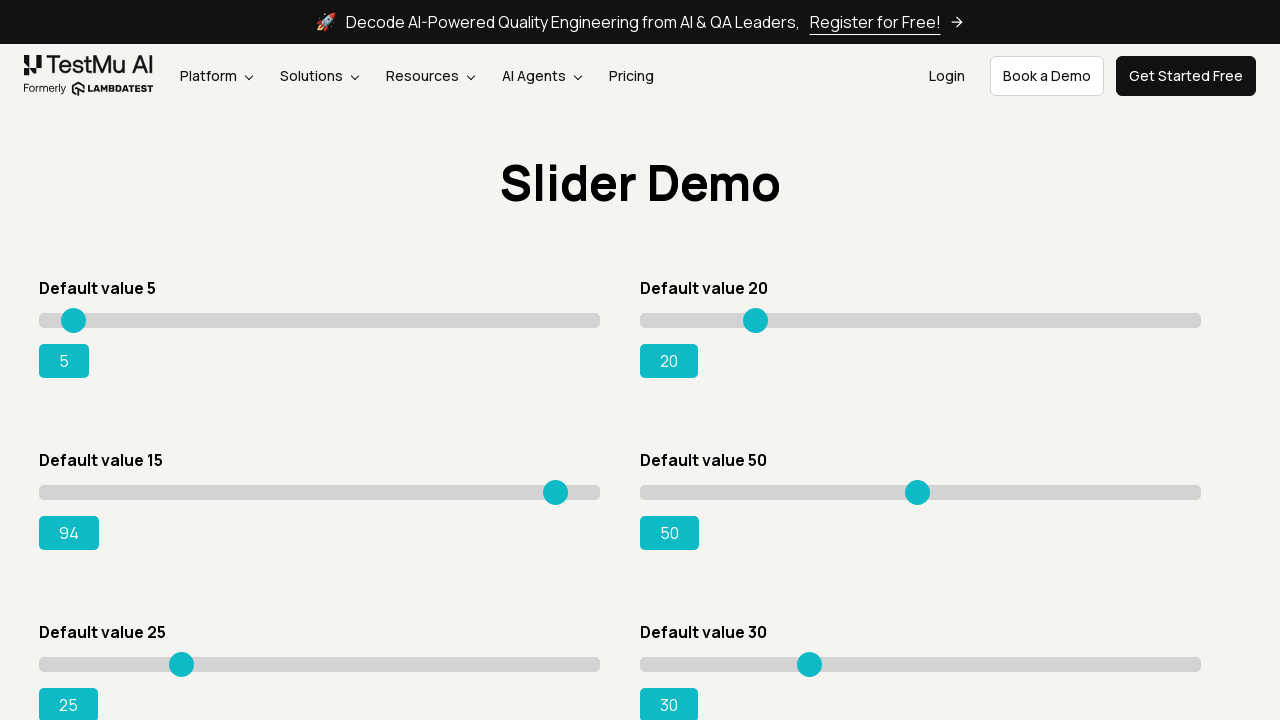

Released mouse button after dragging slider at (557, 492)
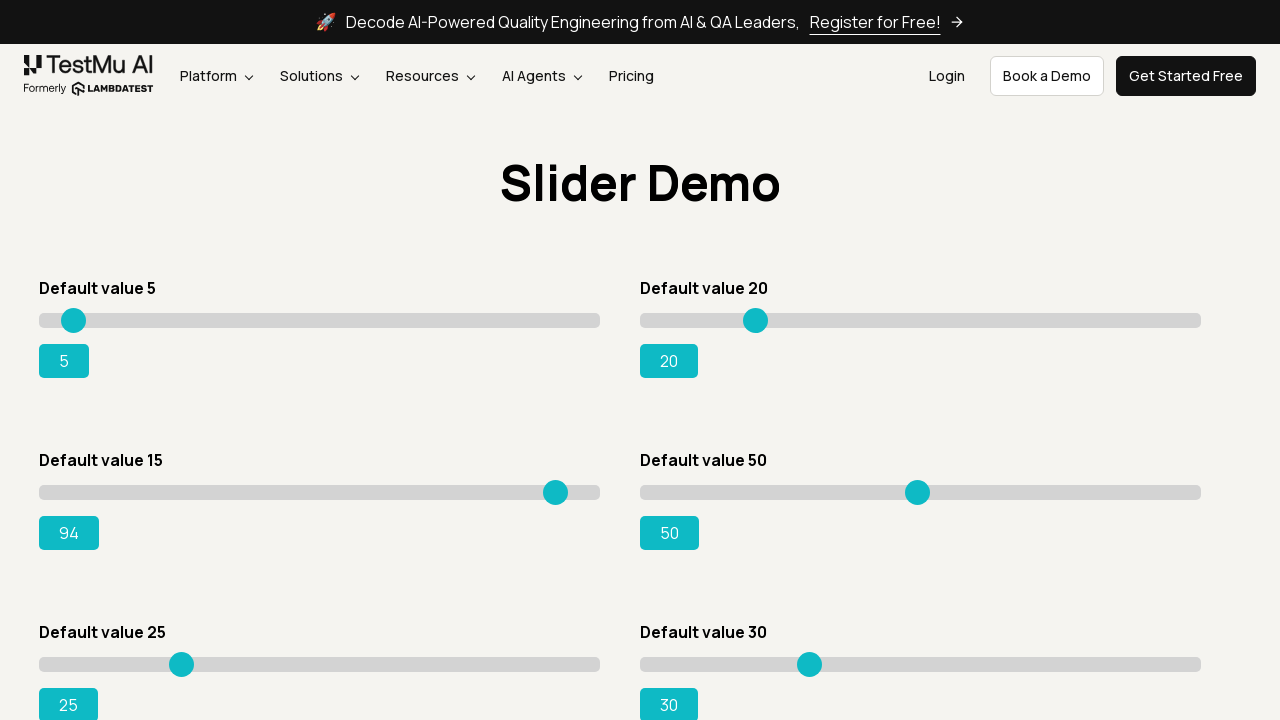

Checked current slider value: 94
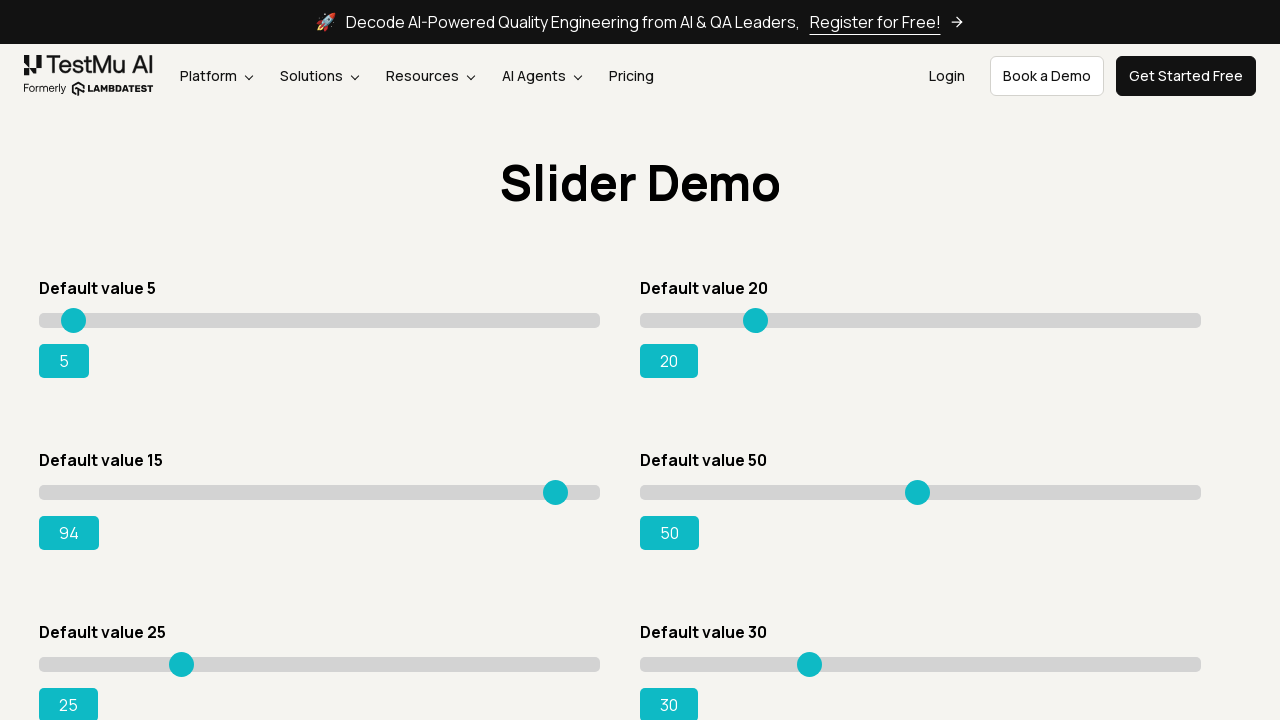

Target value not reached yet, adjusting slider width and retrying
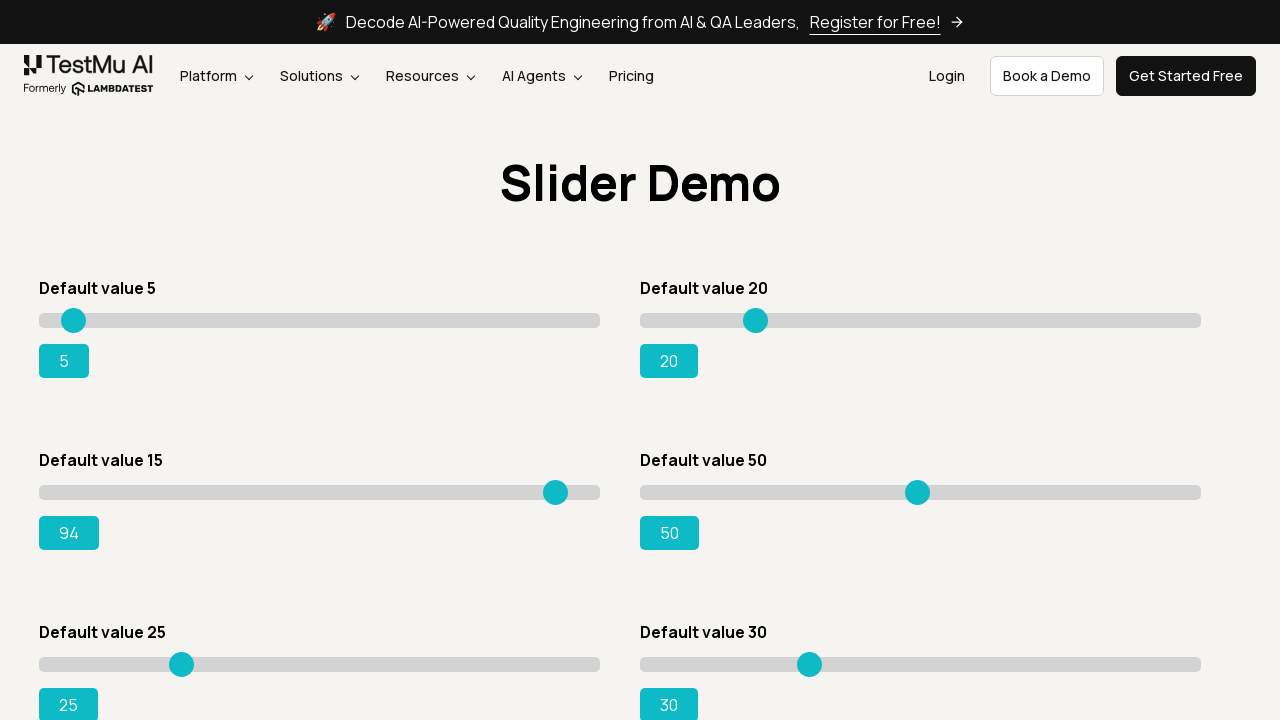

Moved mouse to slider center position at (324, 492)
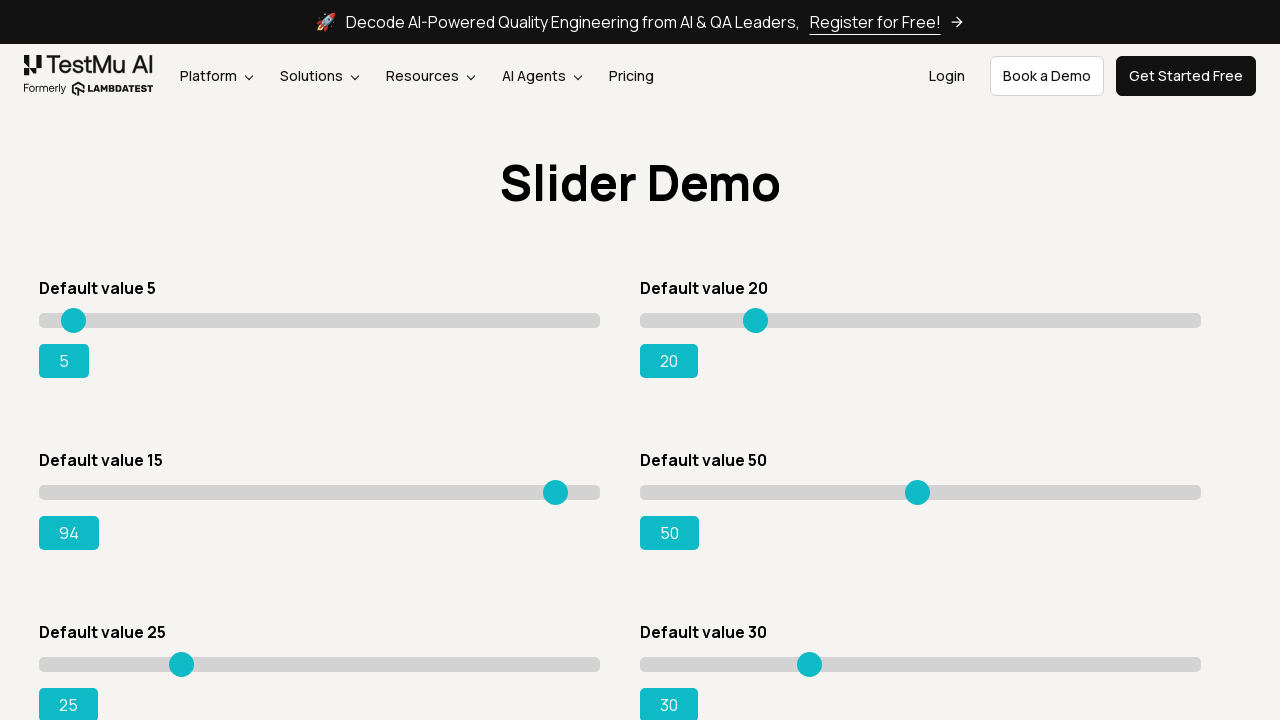

Pressed mouse button down on slider at (324, 492)
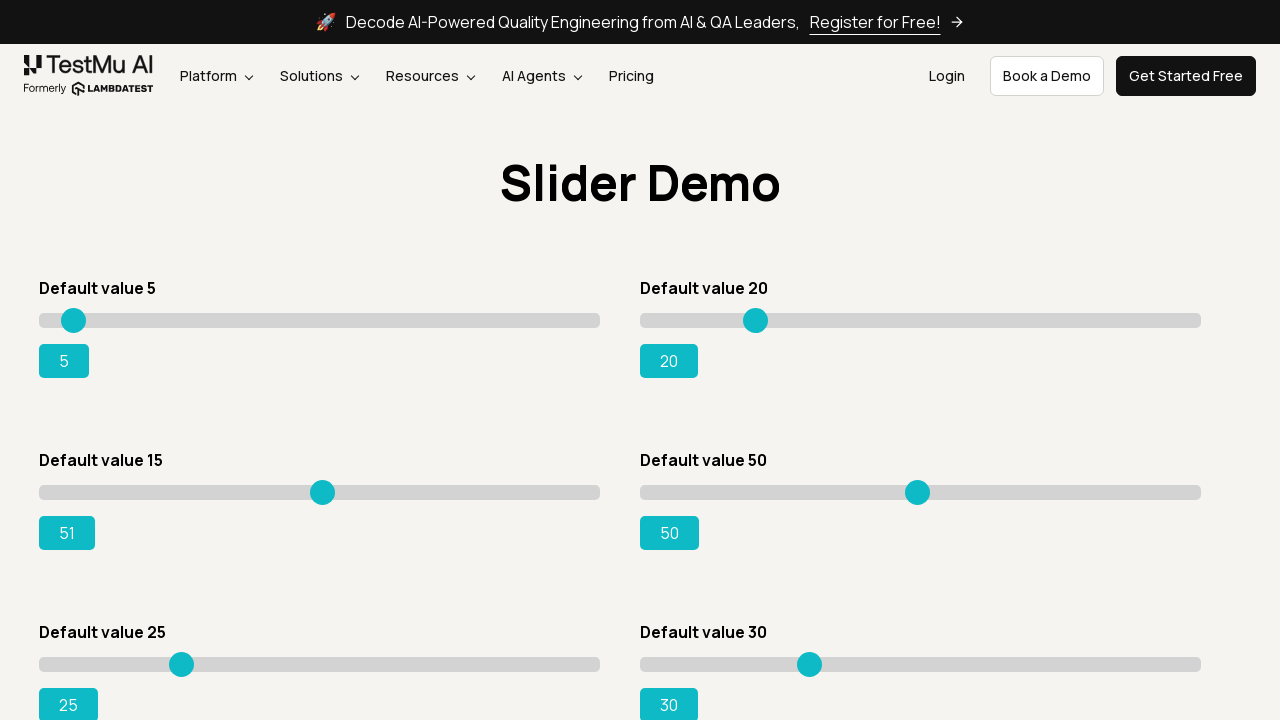

Dragged slider to target position (x_ratio: 0.91) at (558, 492)
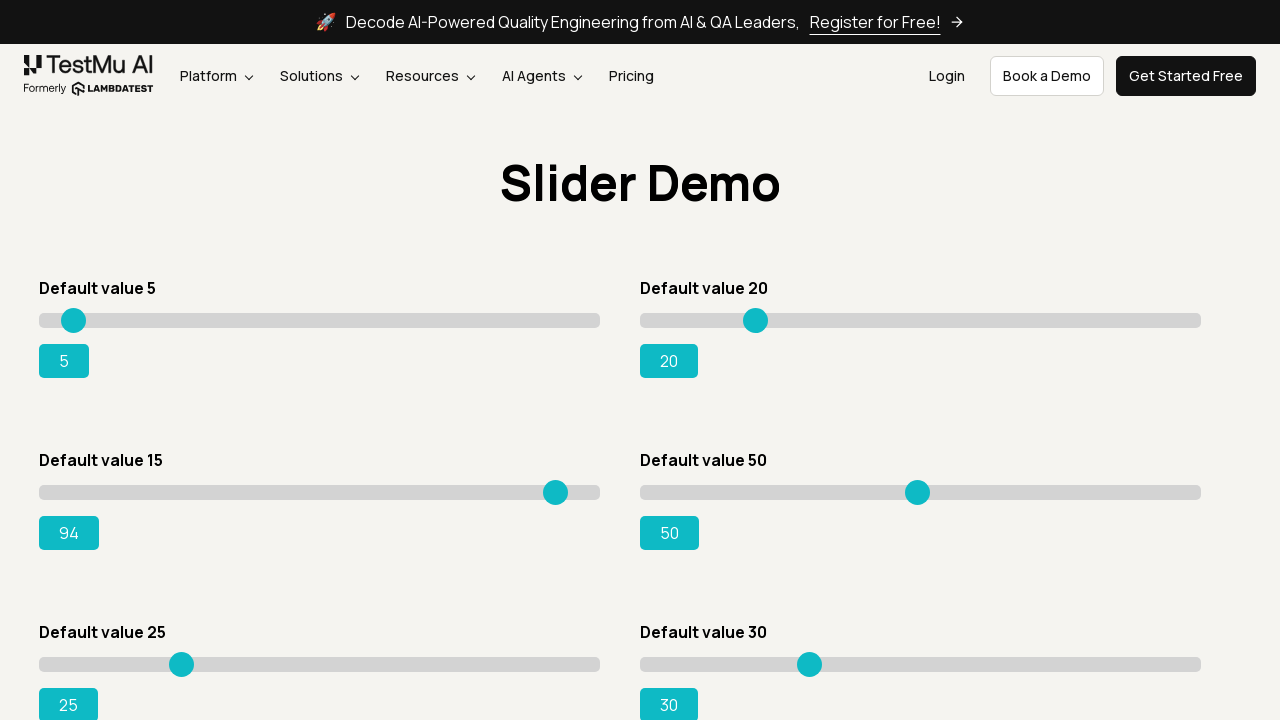

Released mouse button after dragging slider at (558, 492)
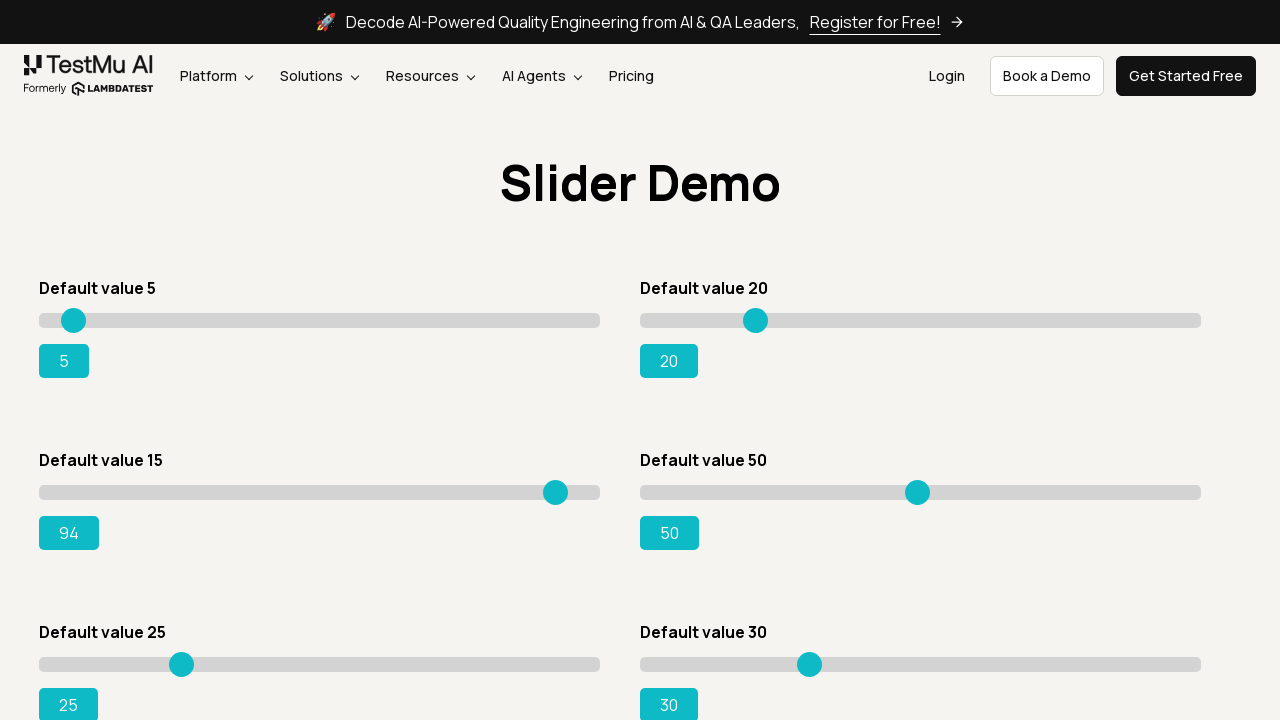

Checked current slider value: 94
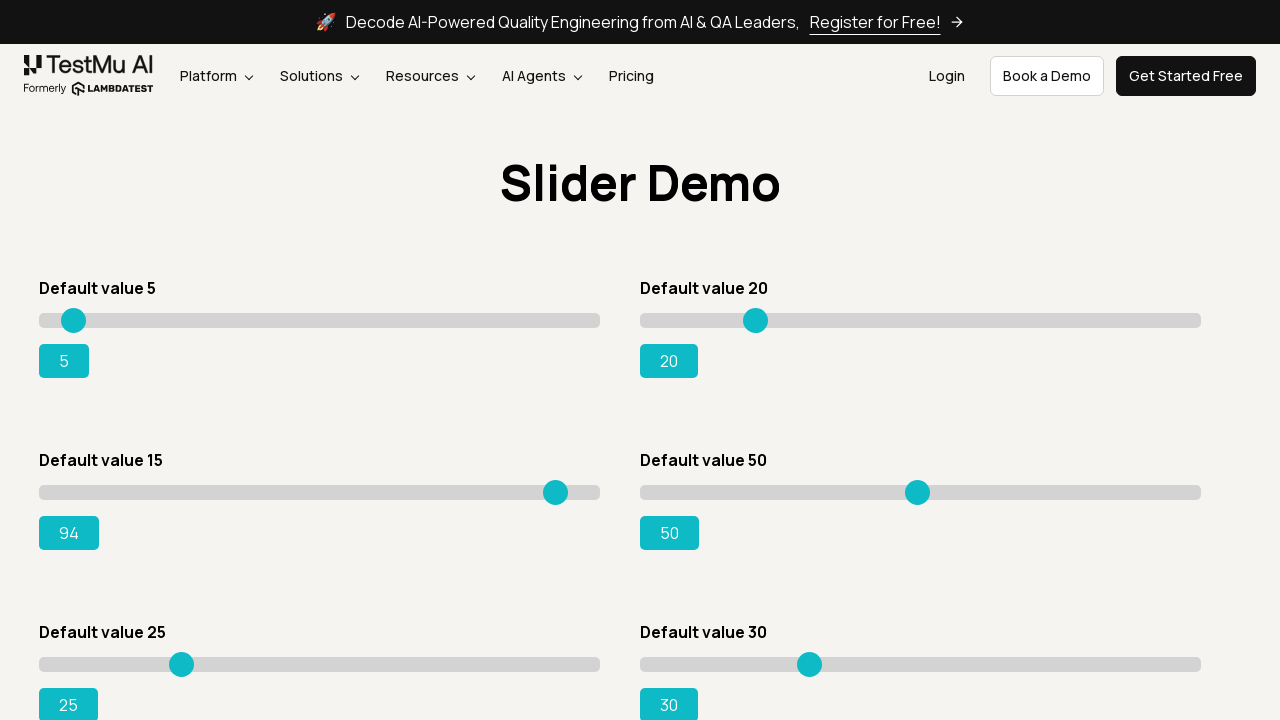

Target value not reached yet, adjusting slider width and retrying
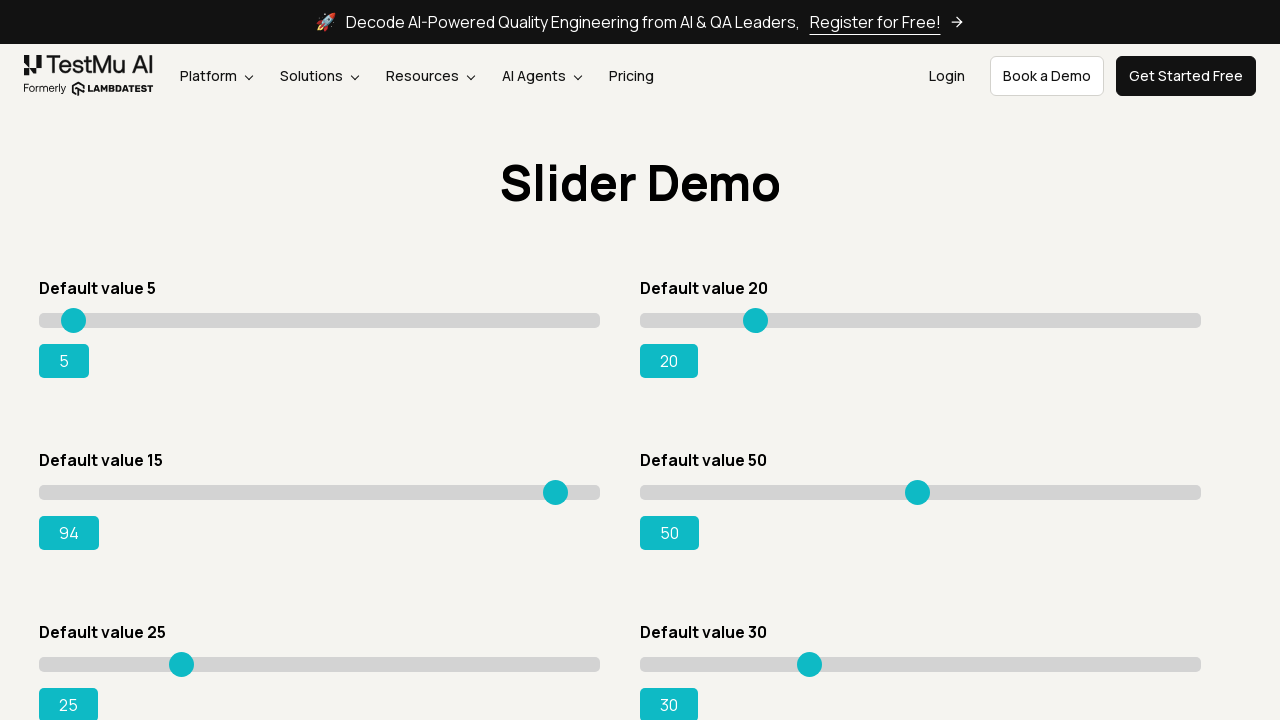

Moved mouse to slider center position at (324, 492)
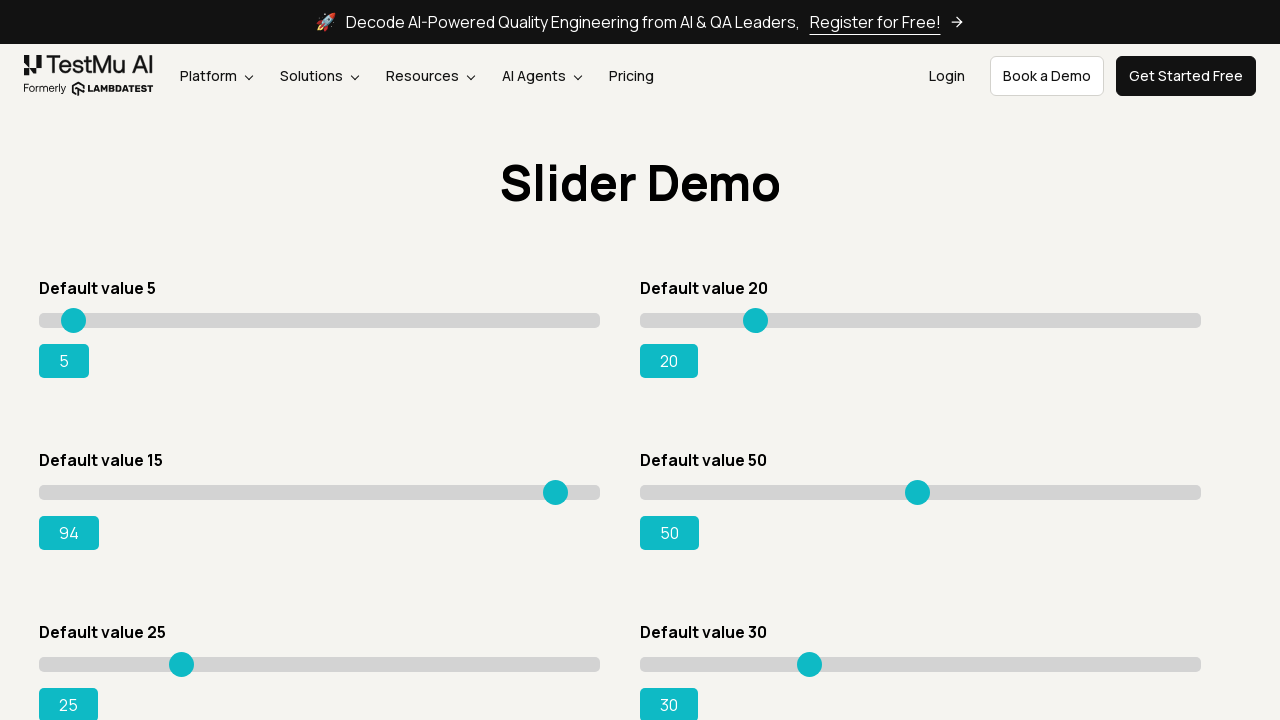

Pressed mouse button down on slider at (324, 492)
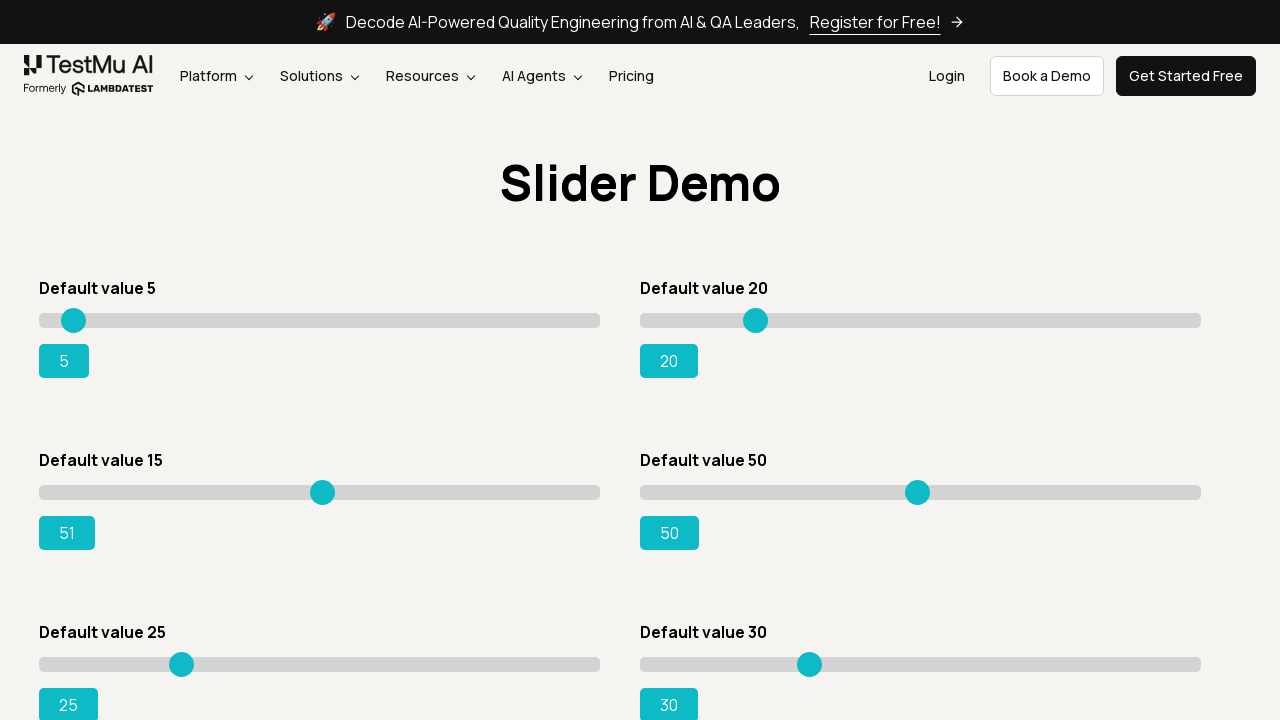

Dragged slider to target position (x_ratio: 0.91) at (559, 492)
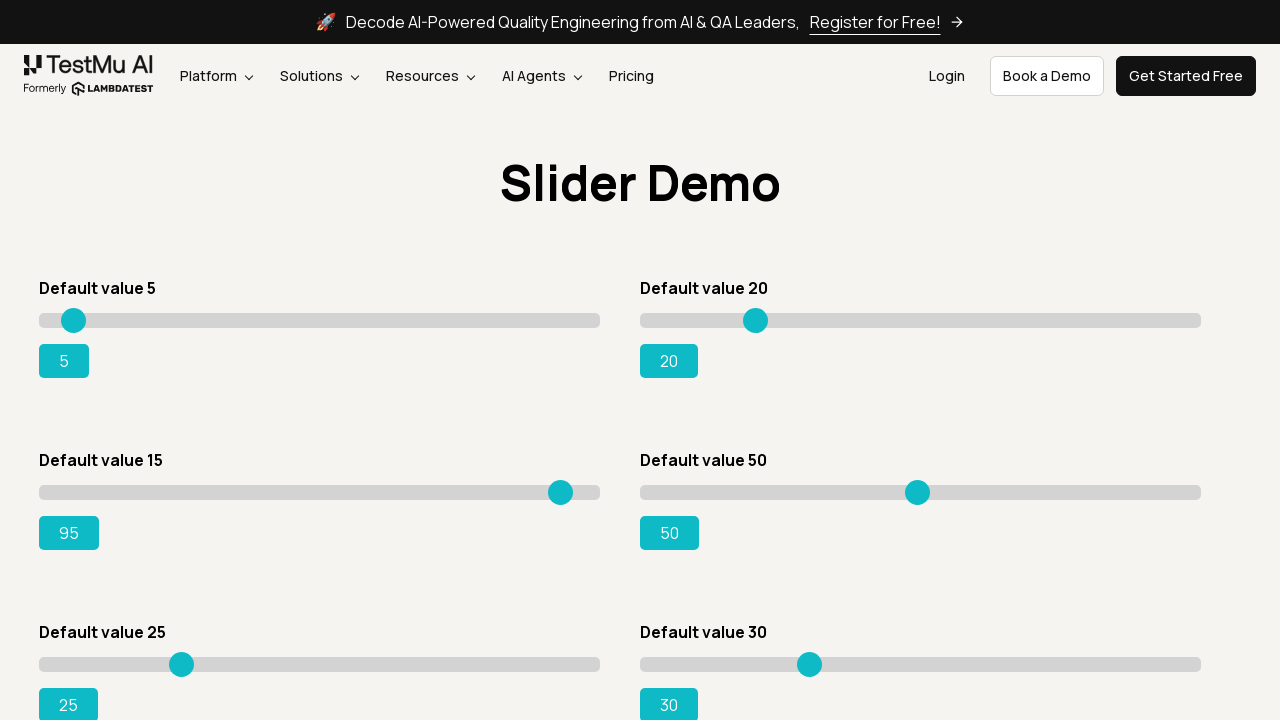

Released mouse button after dragging slider at (559, 492)
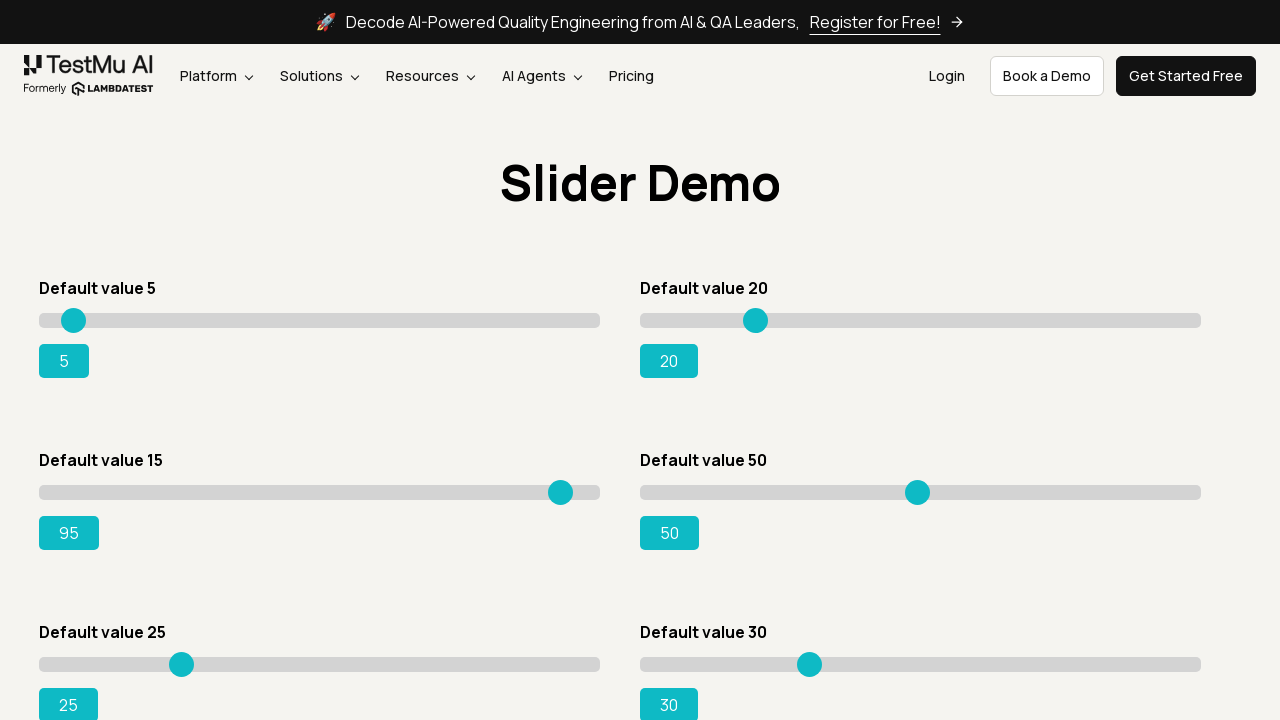

Checked current slider value: 95
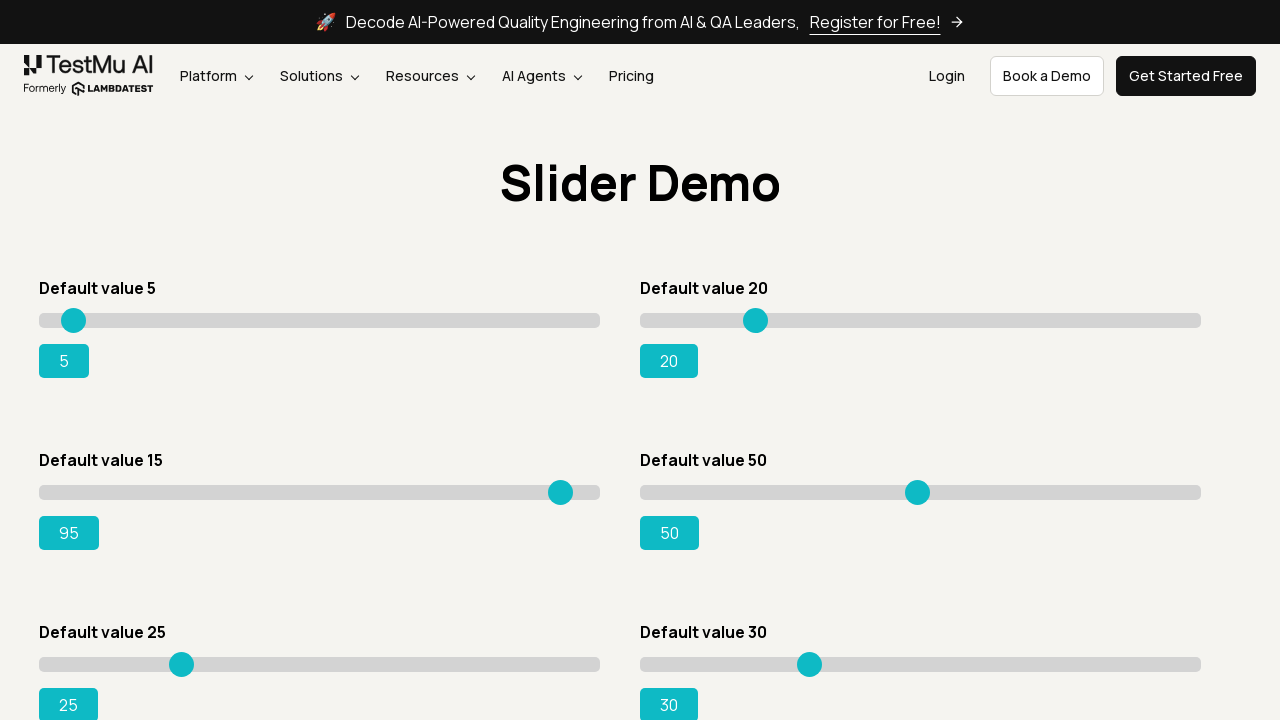

Target value of 95 reached successfully
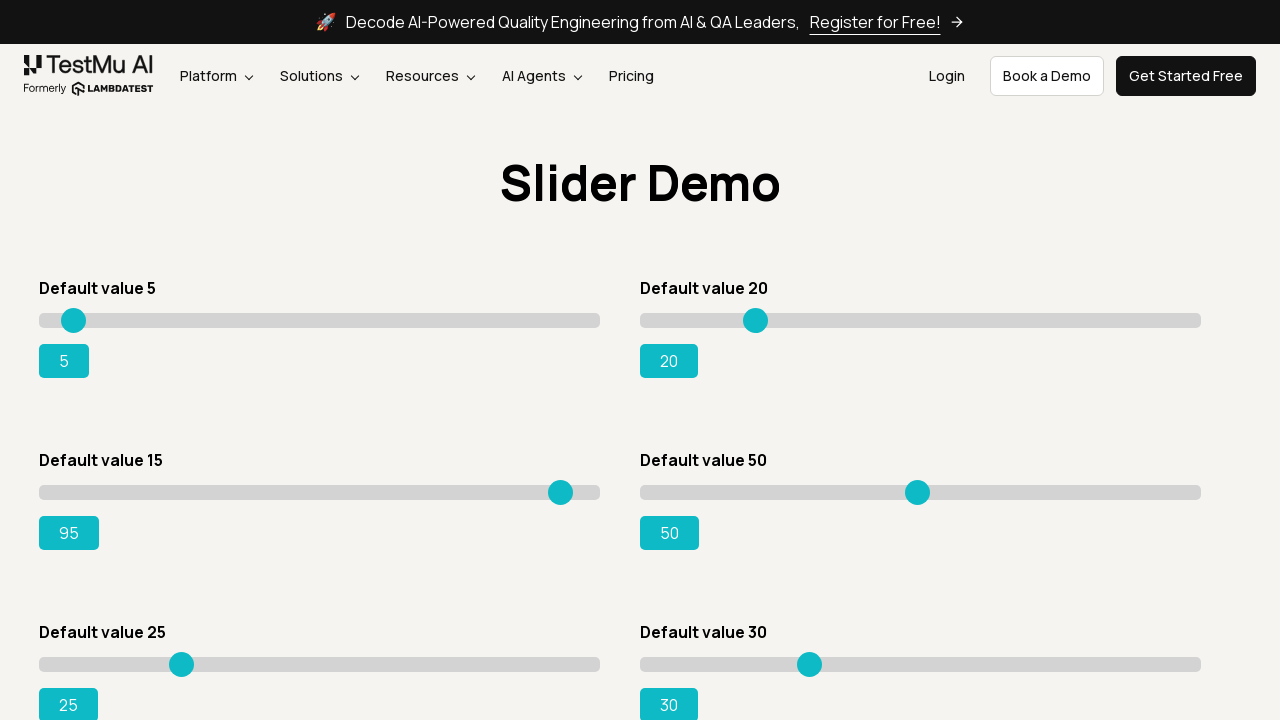

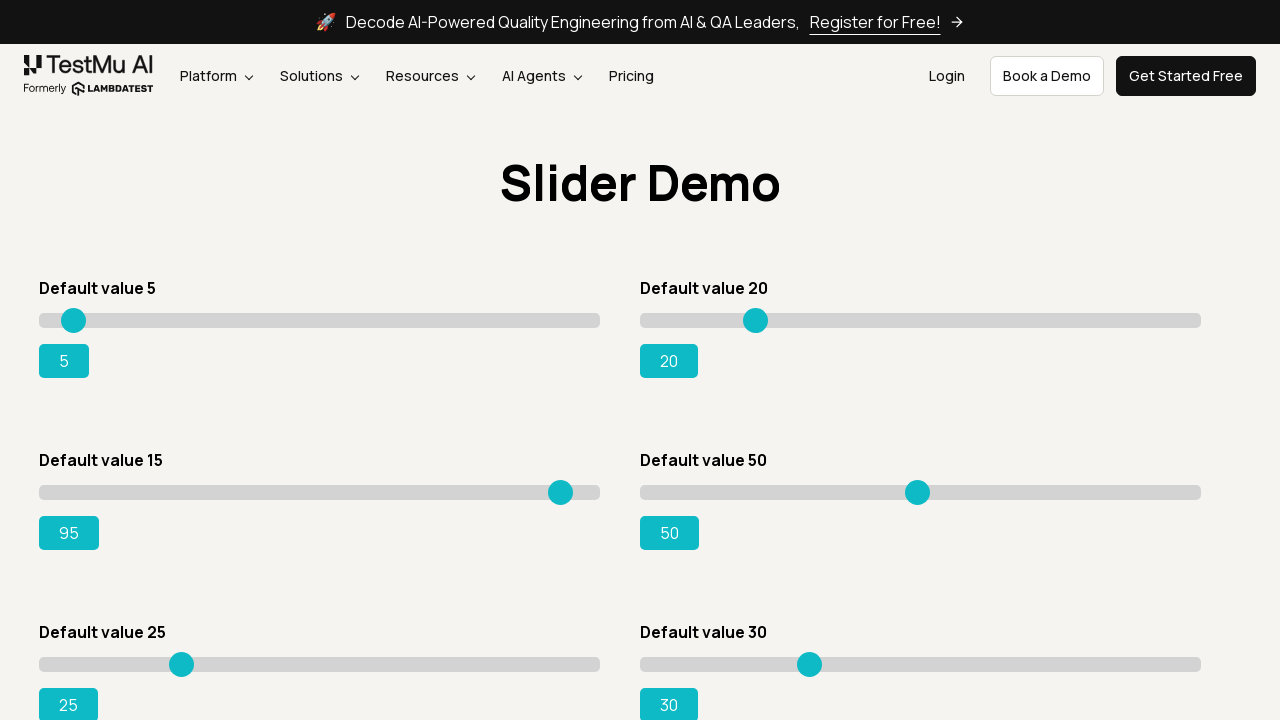